Tests multiple checkbox selection and deselection, including selecting all checkboxes, deselecting all, and selecting a specific checkbox by value

Starting URL: https://automationfc.github.io/multiple-fields/

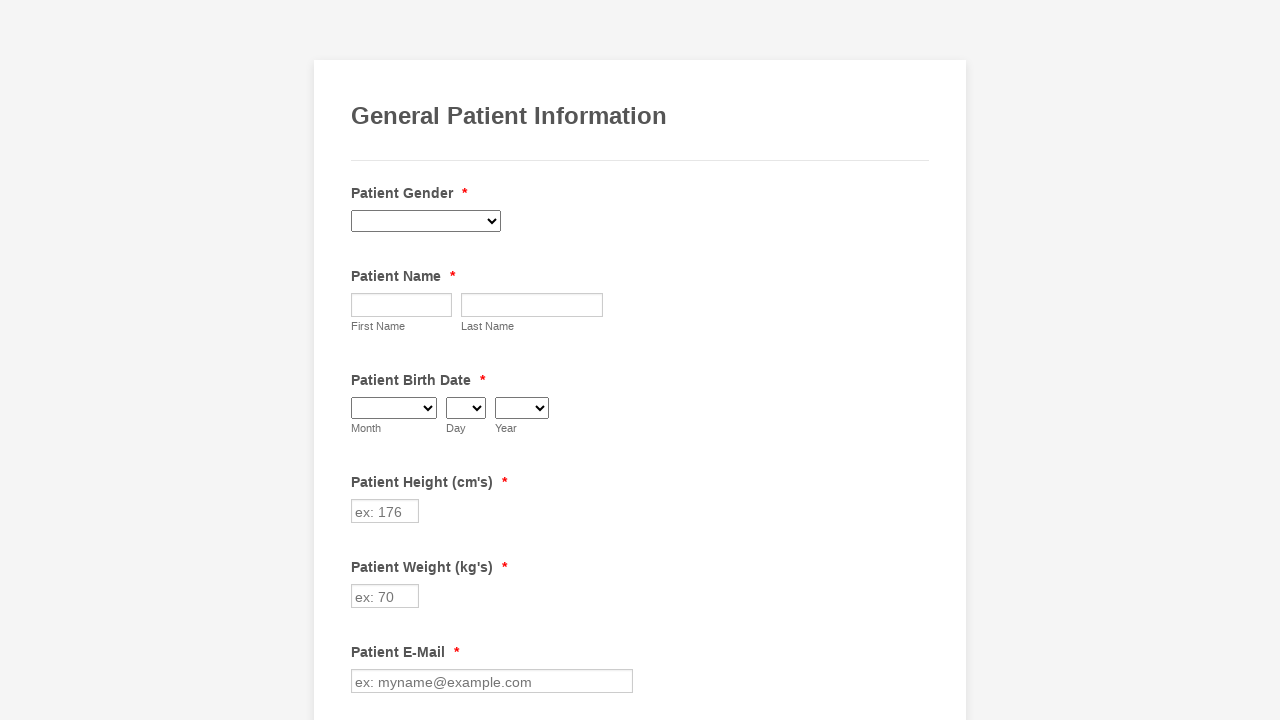

Scrolled down 1000px to view checkboxes
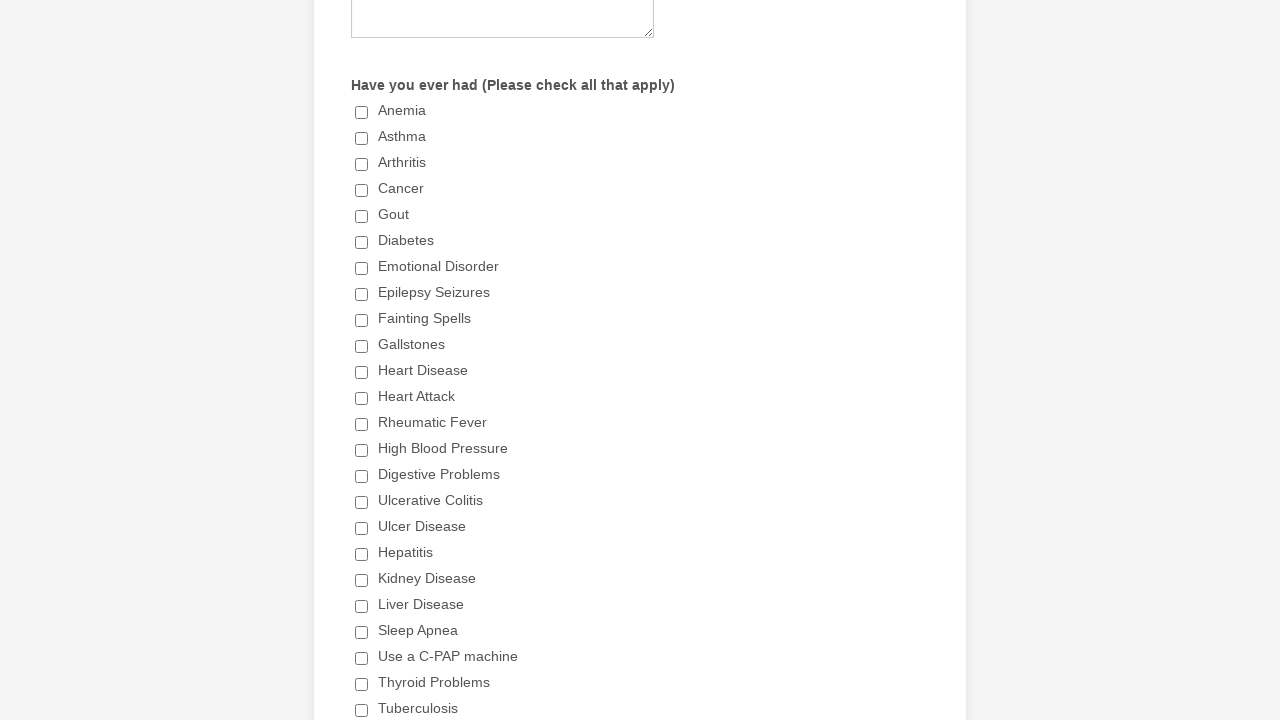

Waited for checkboxes to be visible
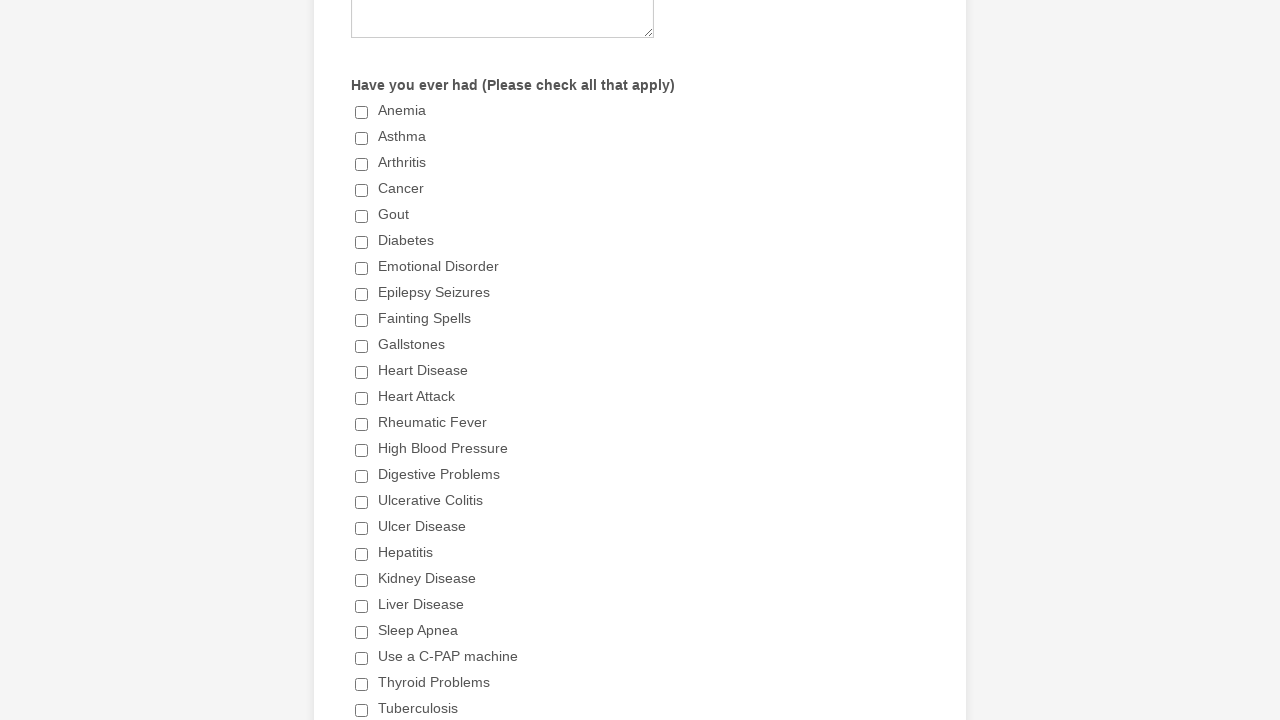

Retrieved all checkboxes (found 29 checkboxes)
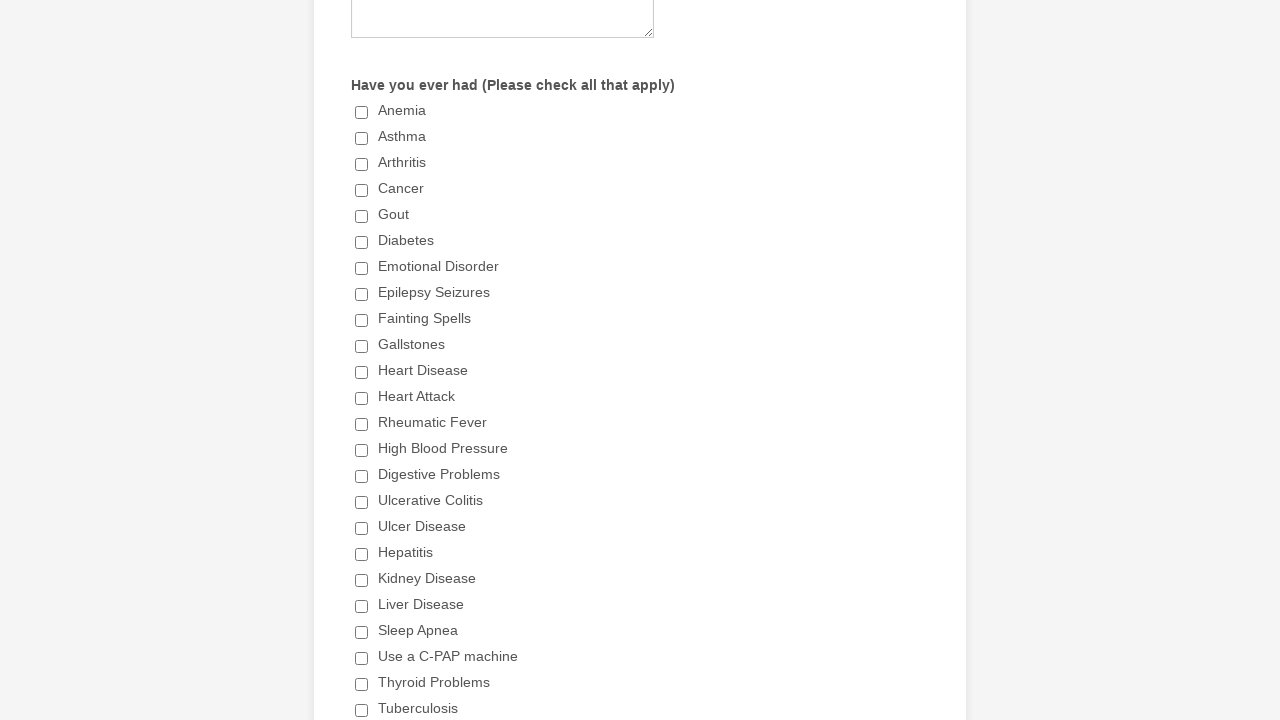

Selected a checkbox at (362, 112) on input.form-checkbox >> nth=0
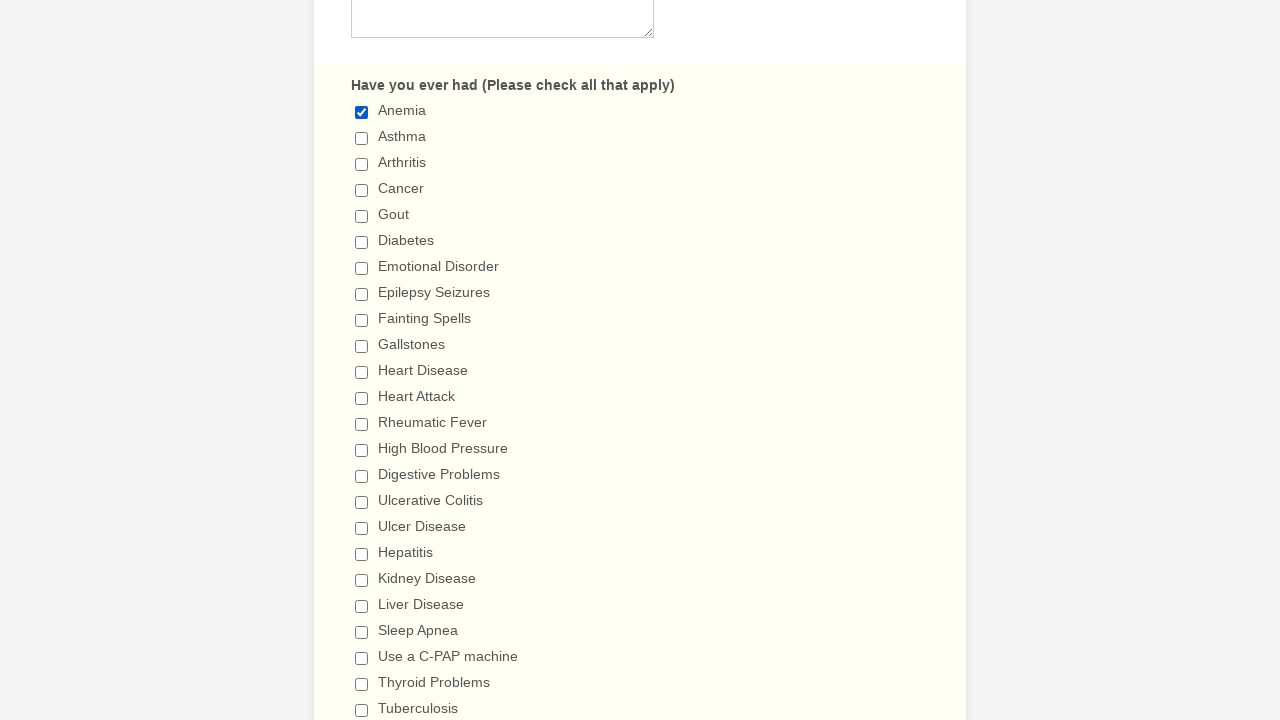

Selected a checkbox at (362, 138) on input.form-checkbox >> nth=1
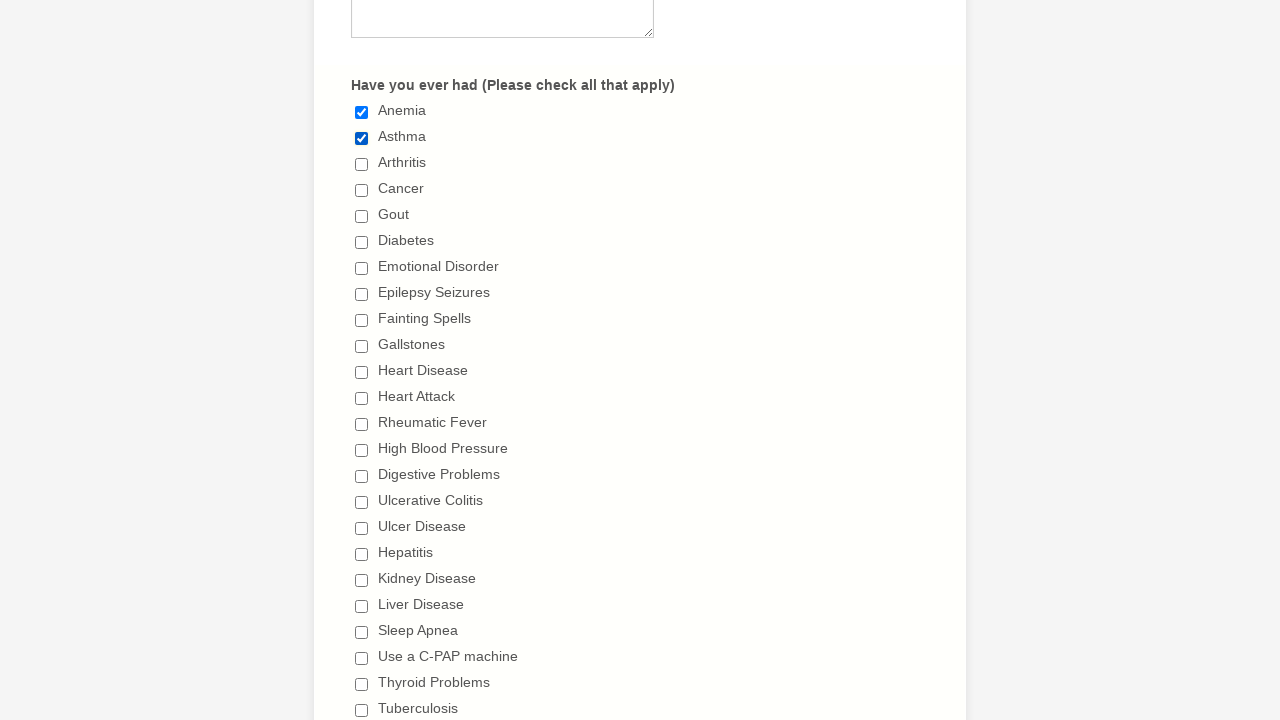

Selected a checkbox at (362, 164) on input.form-checkbox >> nth=2
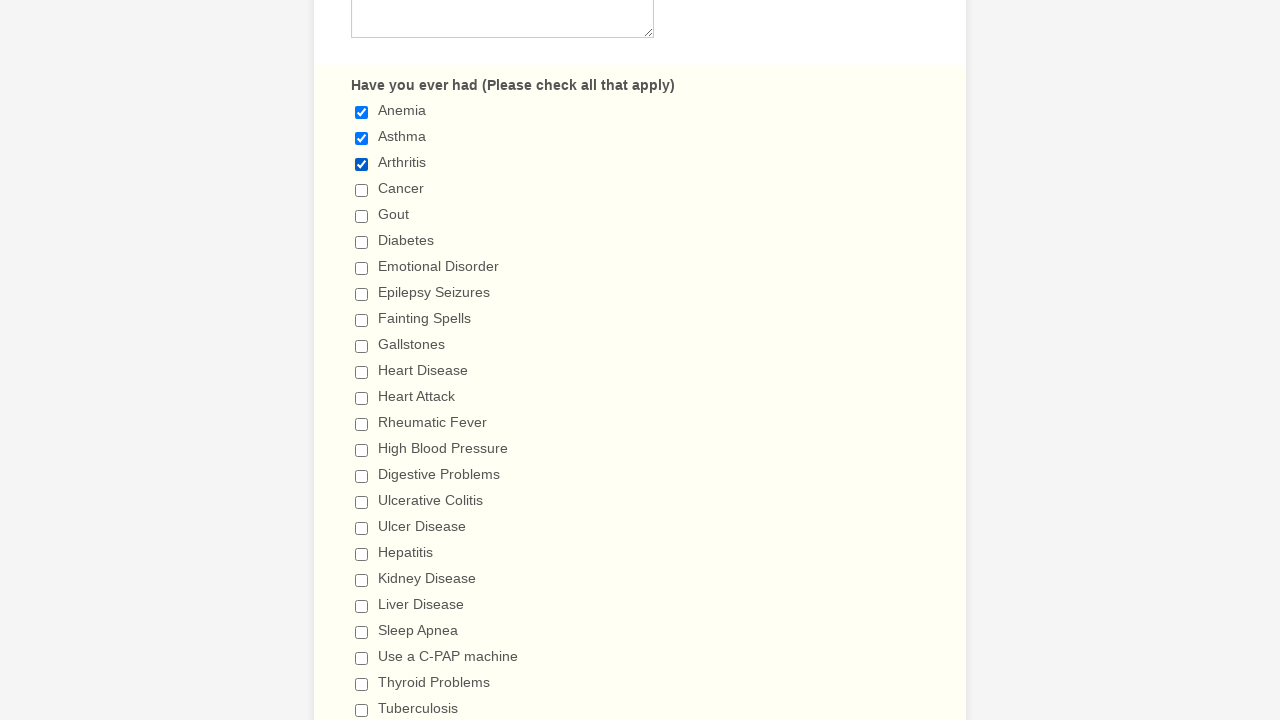

Selected a checkbox at (362, 190) on input.form-checkbox >> nth=3
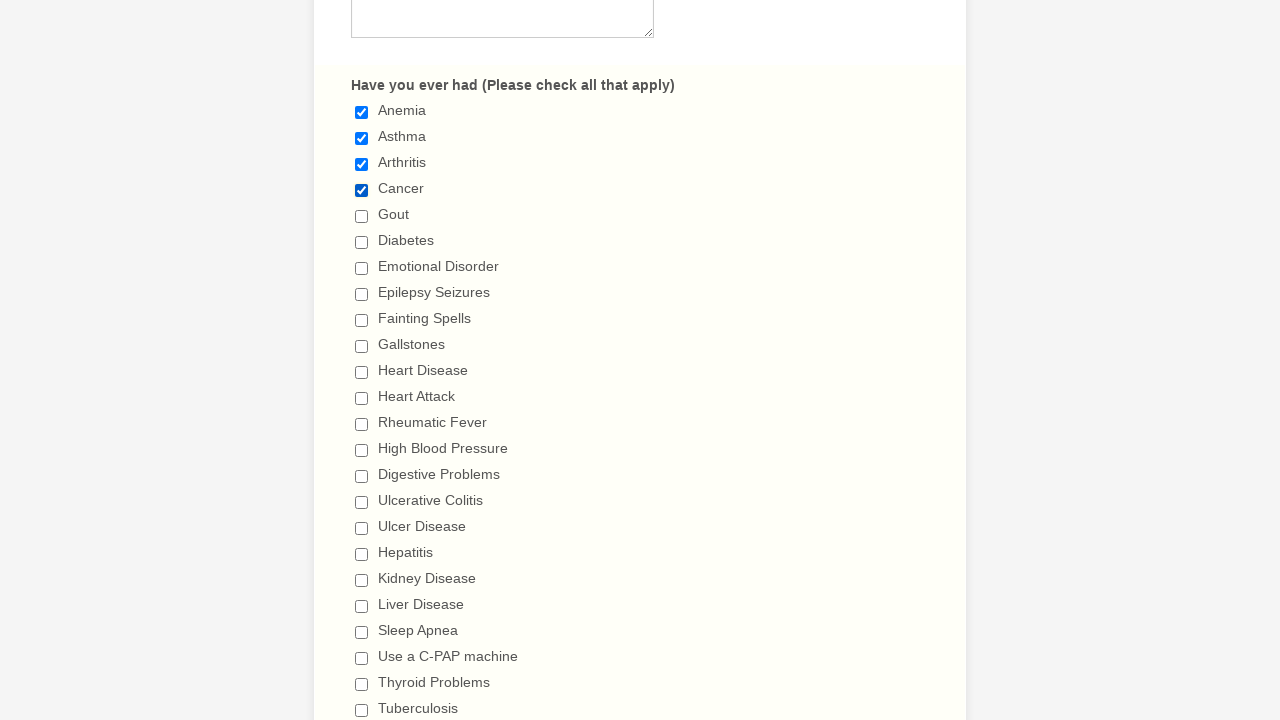

Selected a checkbox at (362, 216) on input.form-checkbox >> nth=4
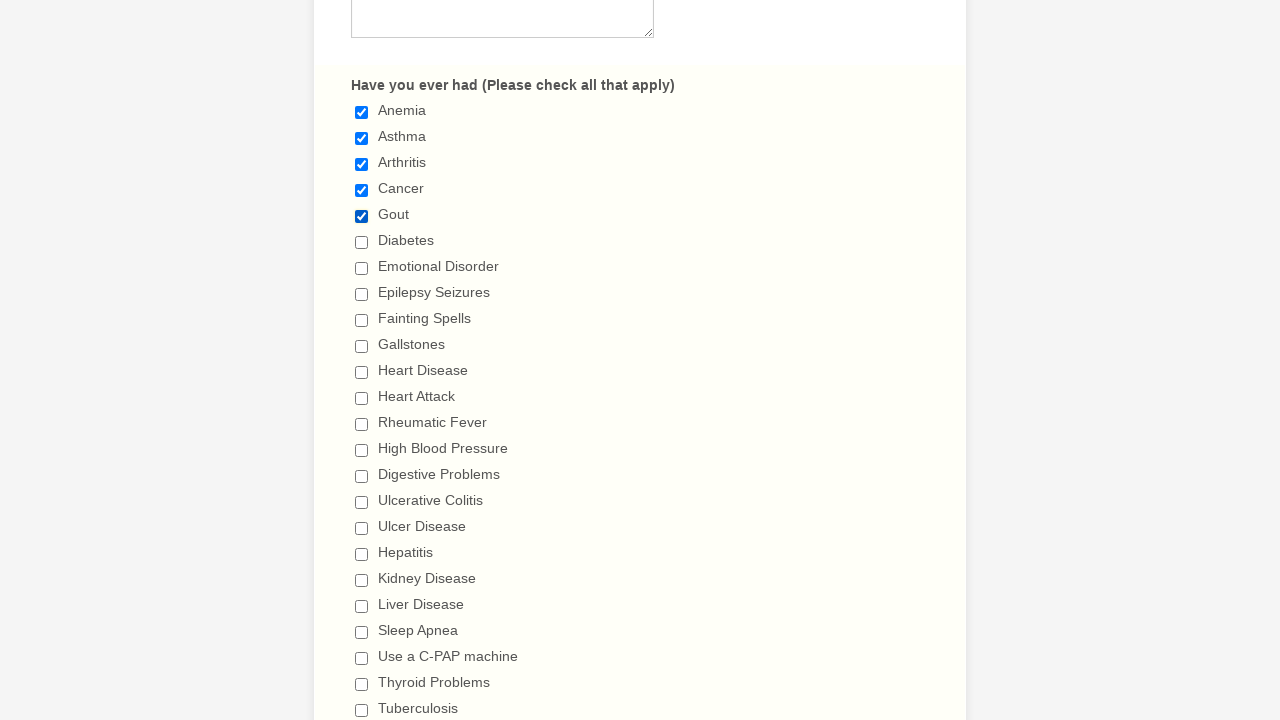

Selected a checkbox at (362, 242) on input.form-checkbox >> nth=5
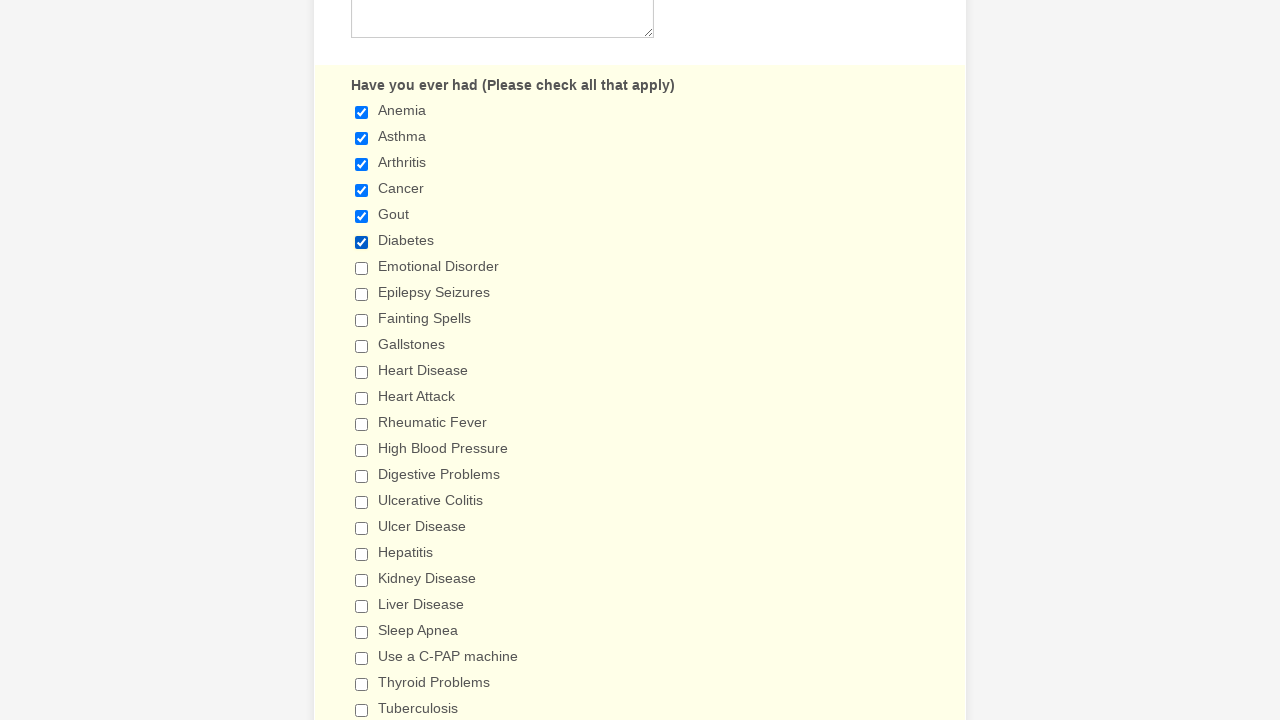

Selected a checkbox at (362, 268) on input.form-checkbox >> nth=6
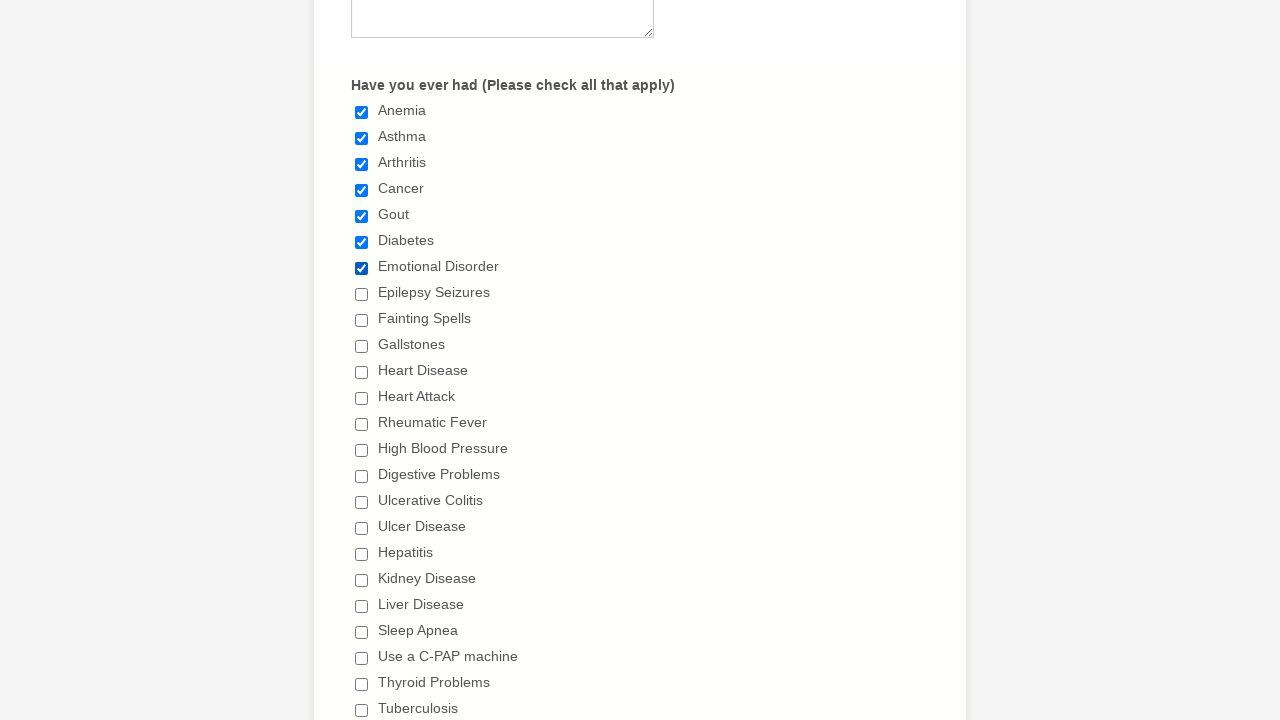

Selected a checkbox at (362, 294) on input.form-checkbox >> nth=7
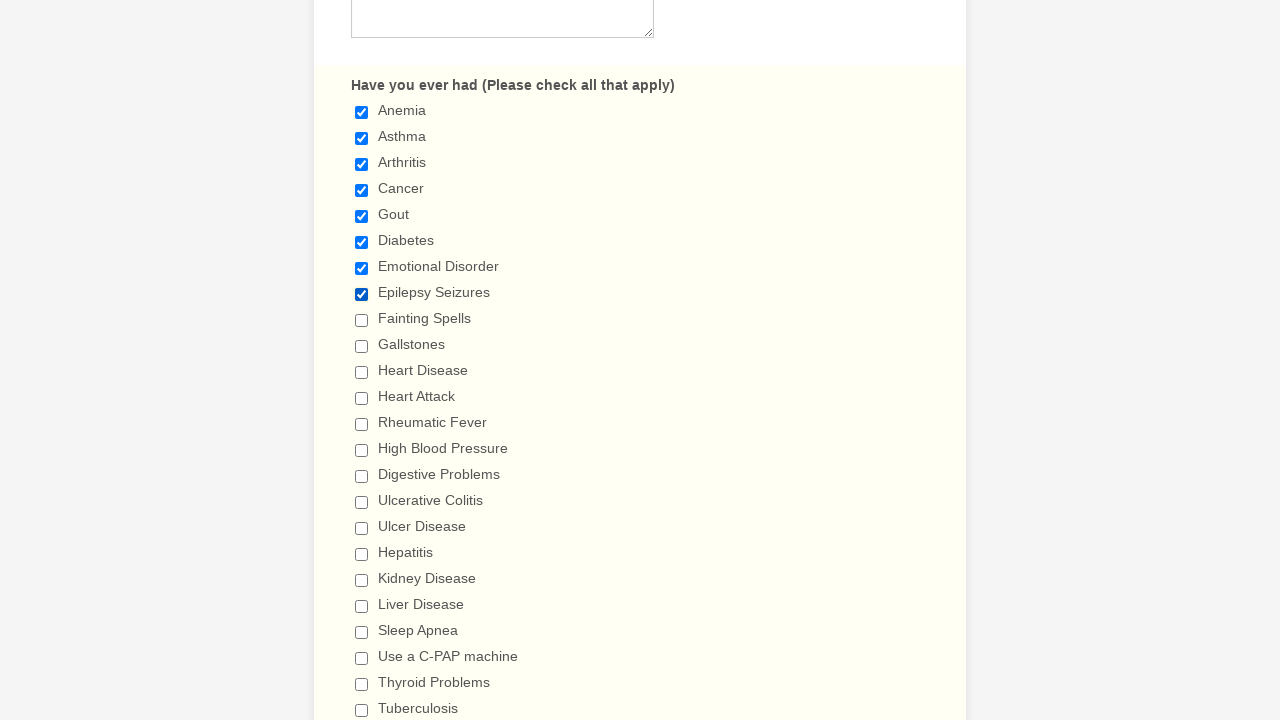

Selected a checkbox at (362, 320) on input.form-checkbox >> nth=8
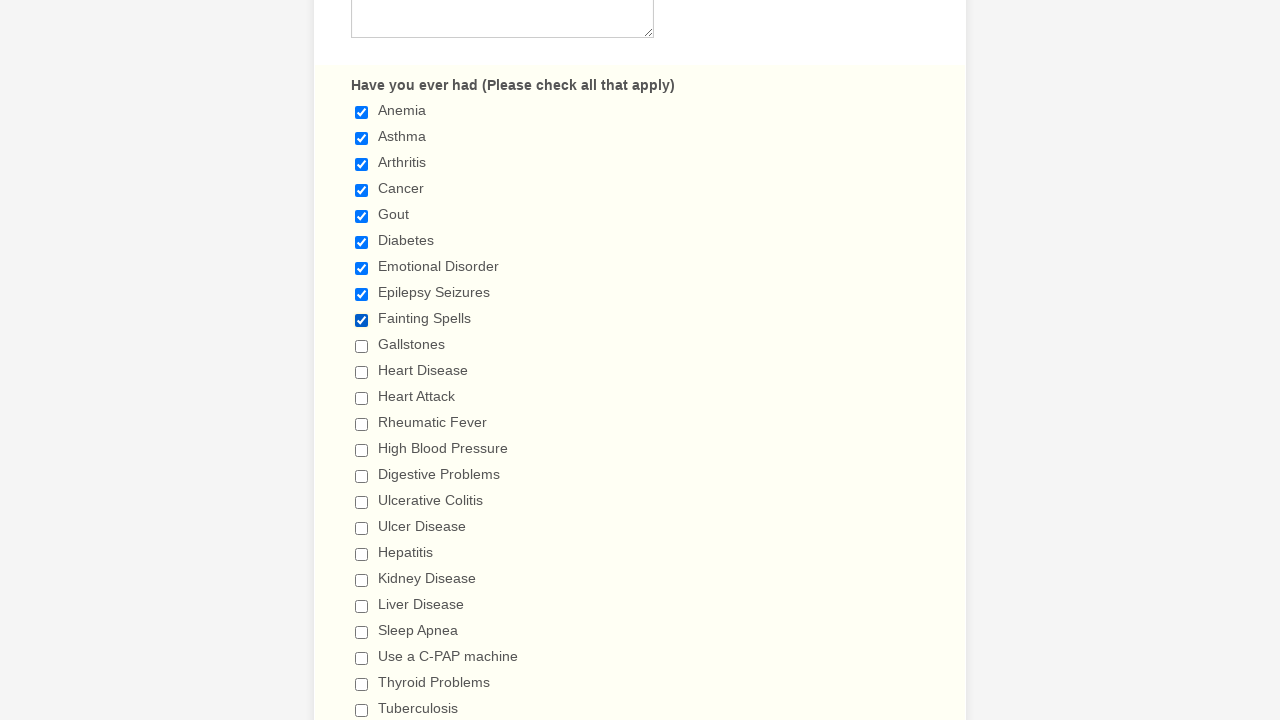

Selected a checkbox at (362, 346) on input.form-checkbox >> nth=9
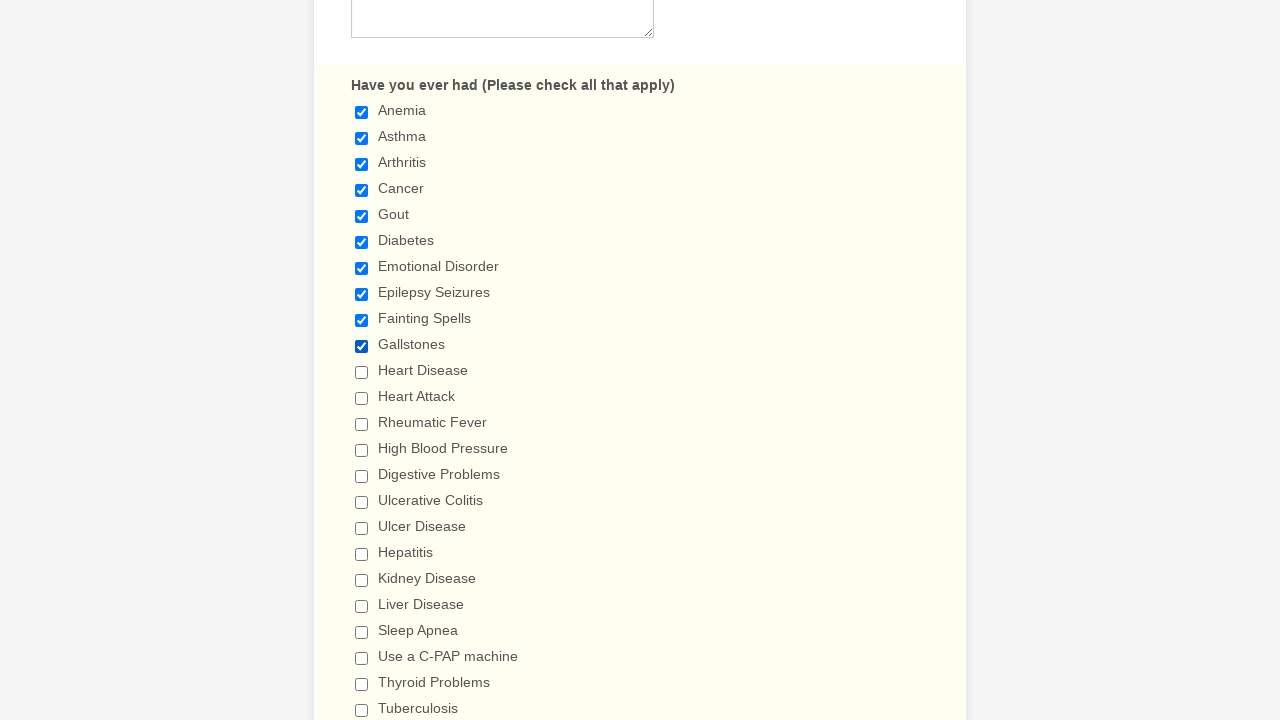

Selected a checkbox at (362, 372) on input.form-checkbox >> nth=10
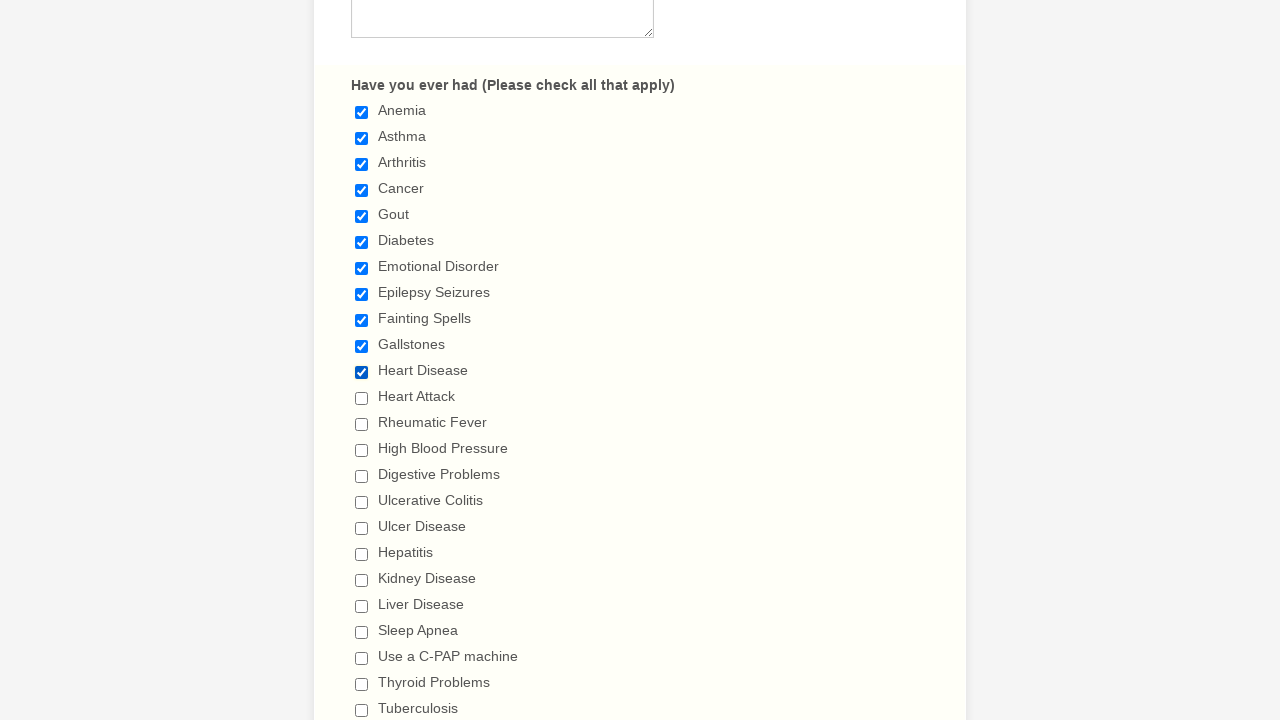

Selected a checkbox at (362, 398) on input.form-checkbox >> nth=11
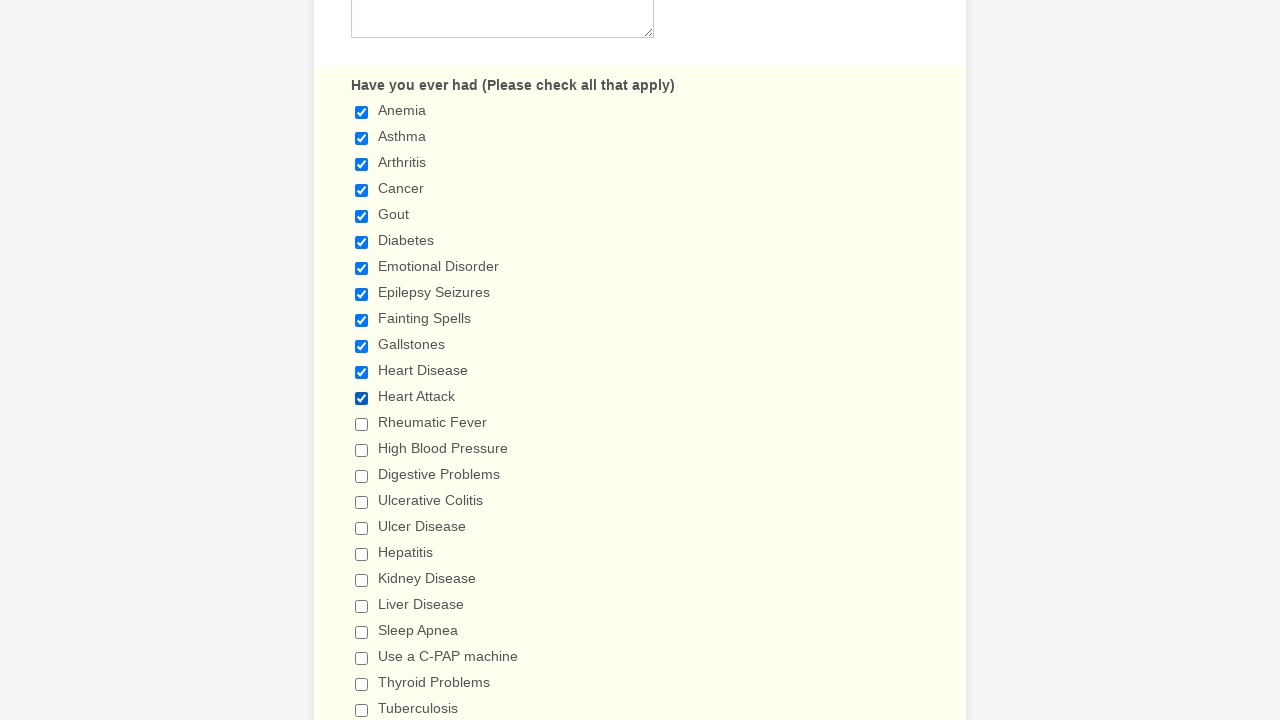

Selected a checkbox at (362, 424) on input.form-checkbox >> nth=12
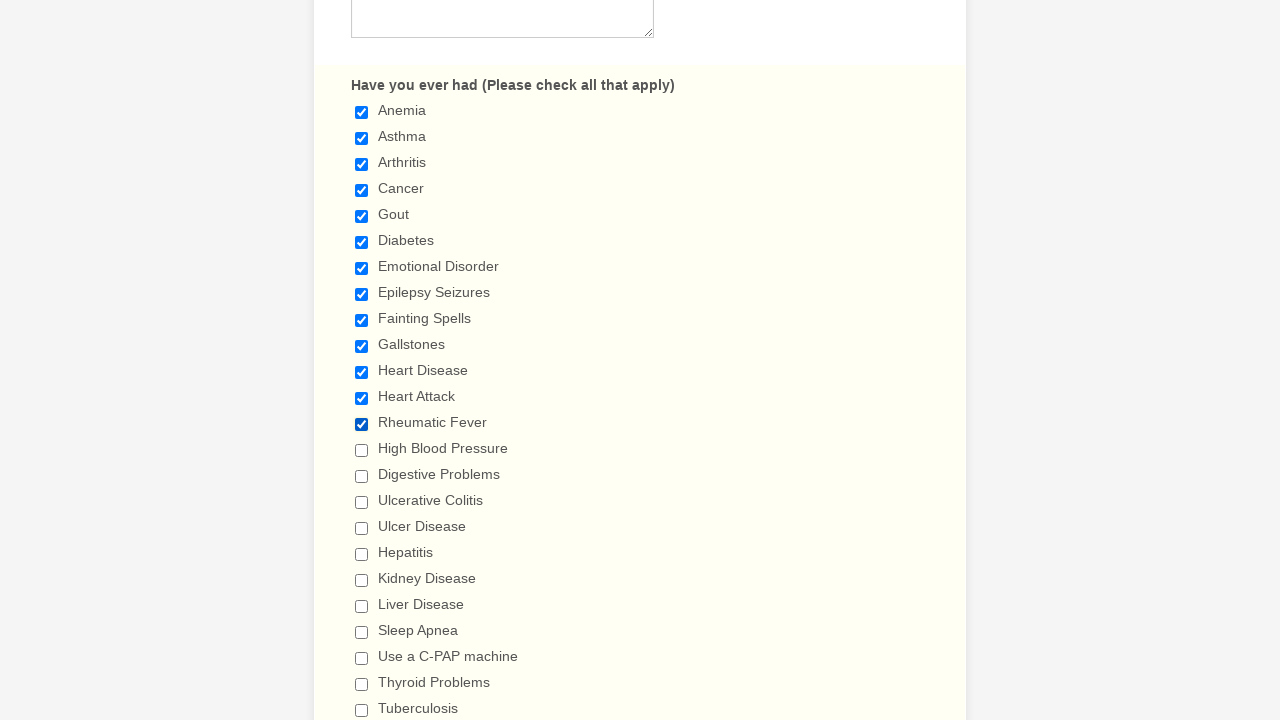

Selected a checkbox at (362, 450) on input.form-checkbox >> nth=13
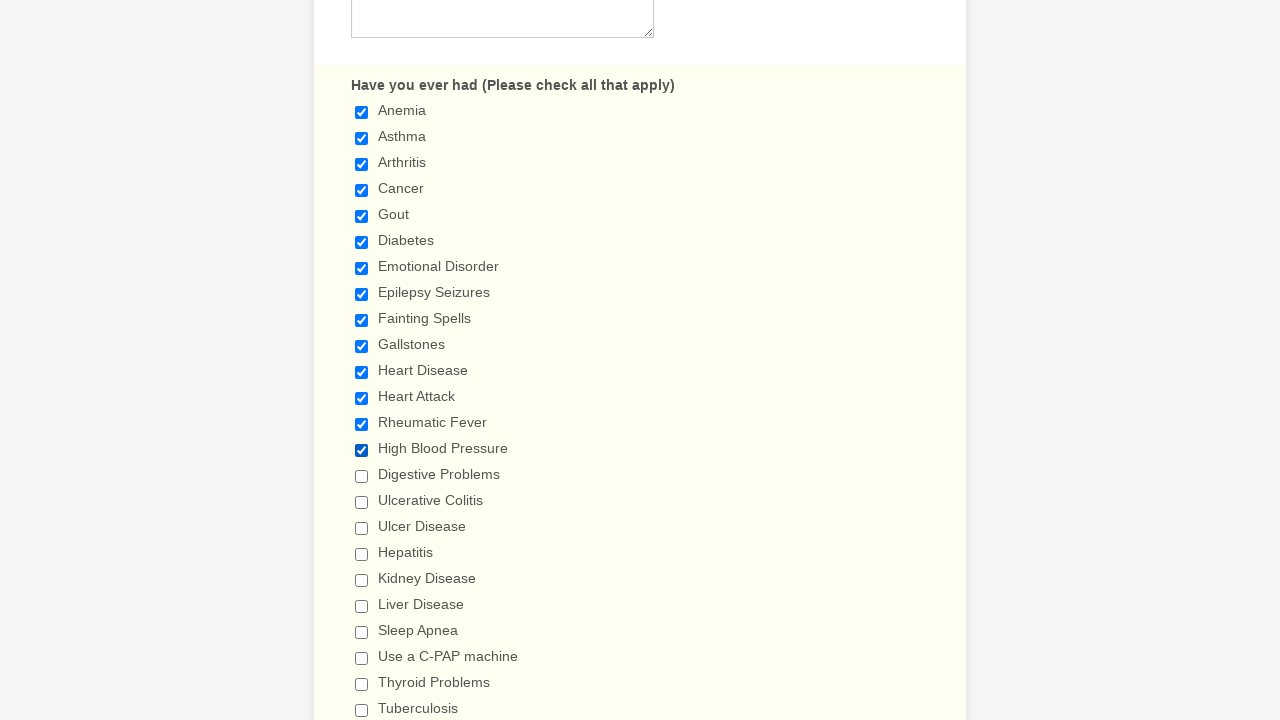

Selected a checkbox at (362, 476) on input.form-checkbox >> nth=14
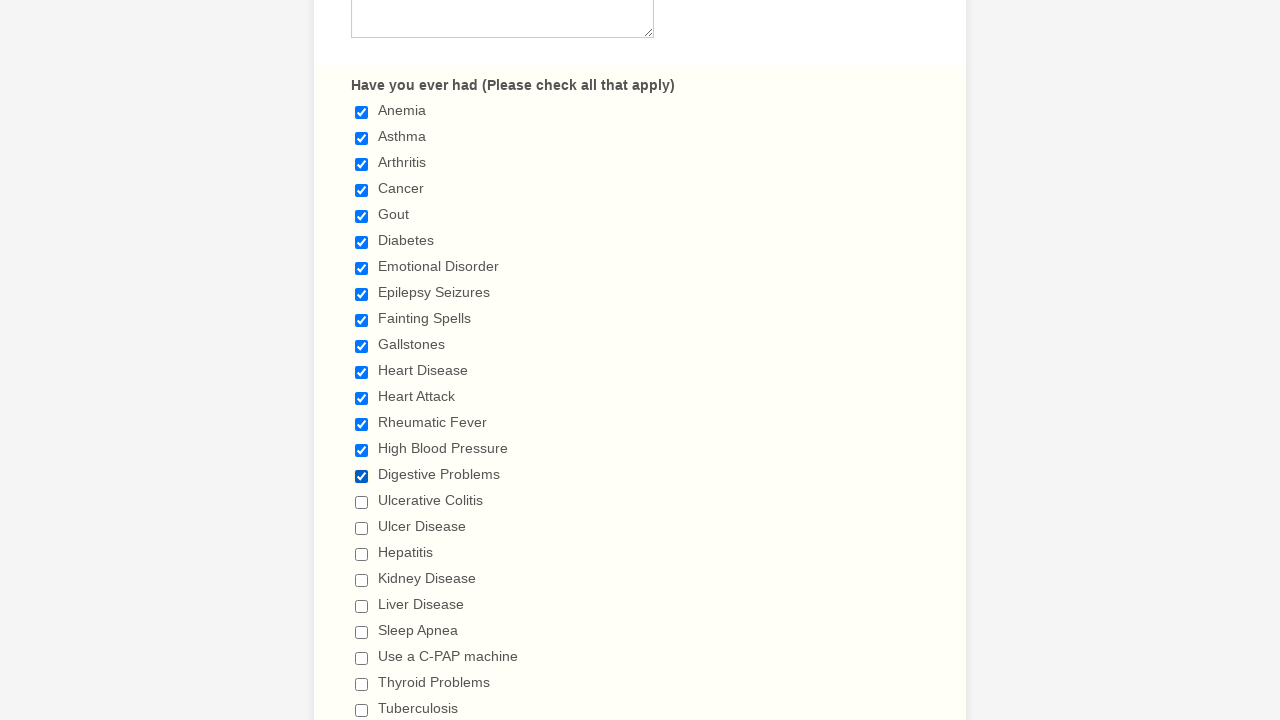

Selected a checkbox at (362, 502) on input.form-checkbox >> nth=15
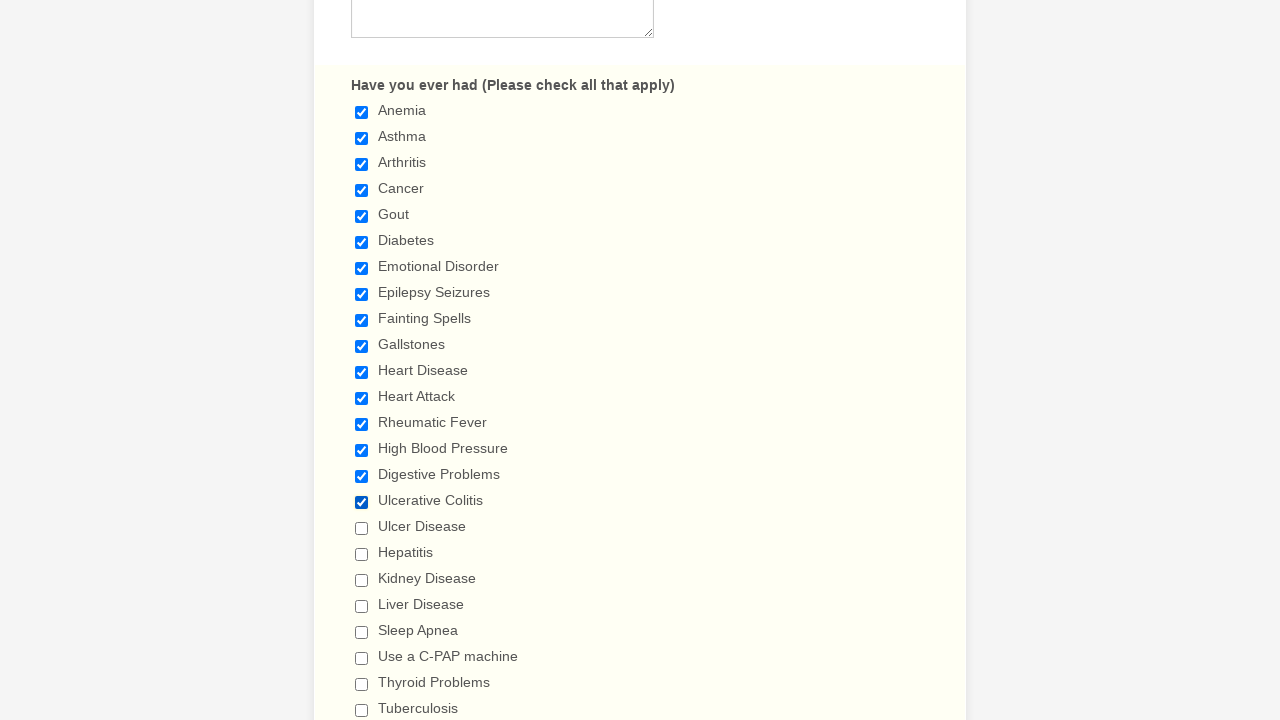

Selected a checkbox at (362, 528) on input.form-checkbox >> nth=16
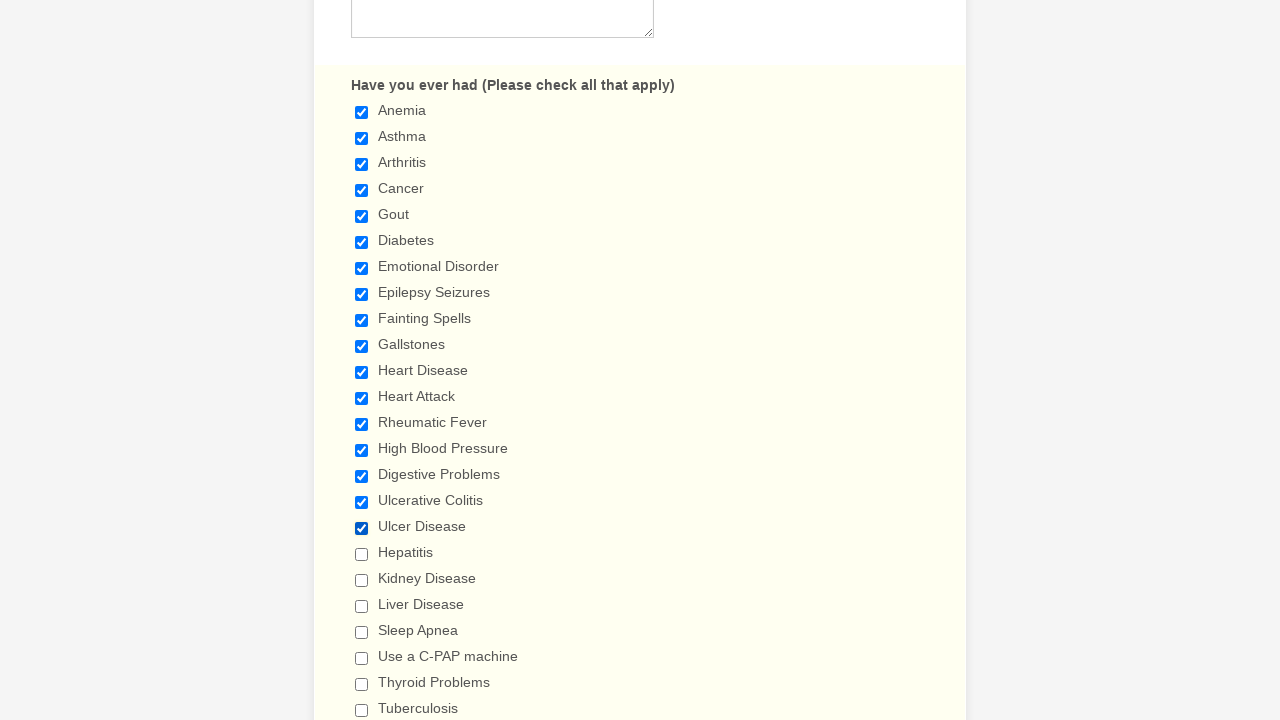

Selected a checkbox at (362, 554) on input.form-checkbox >> nth=17
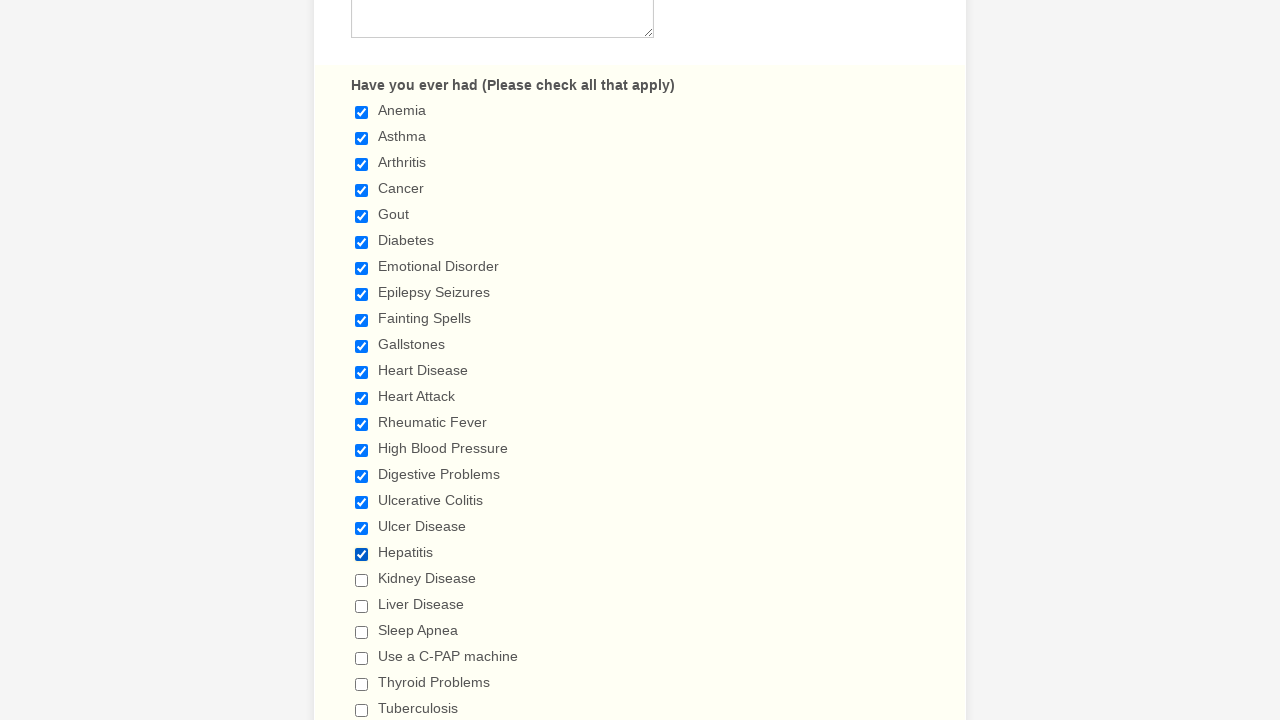

Selected a checkbox at (362, 580) on input.form-checkbox >> nth=18
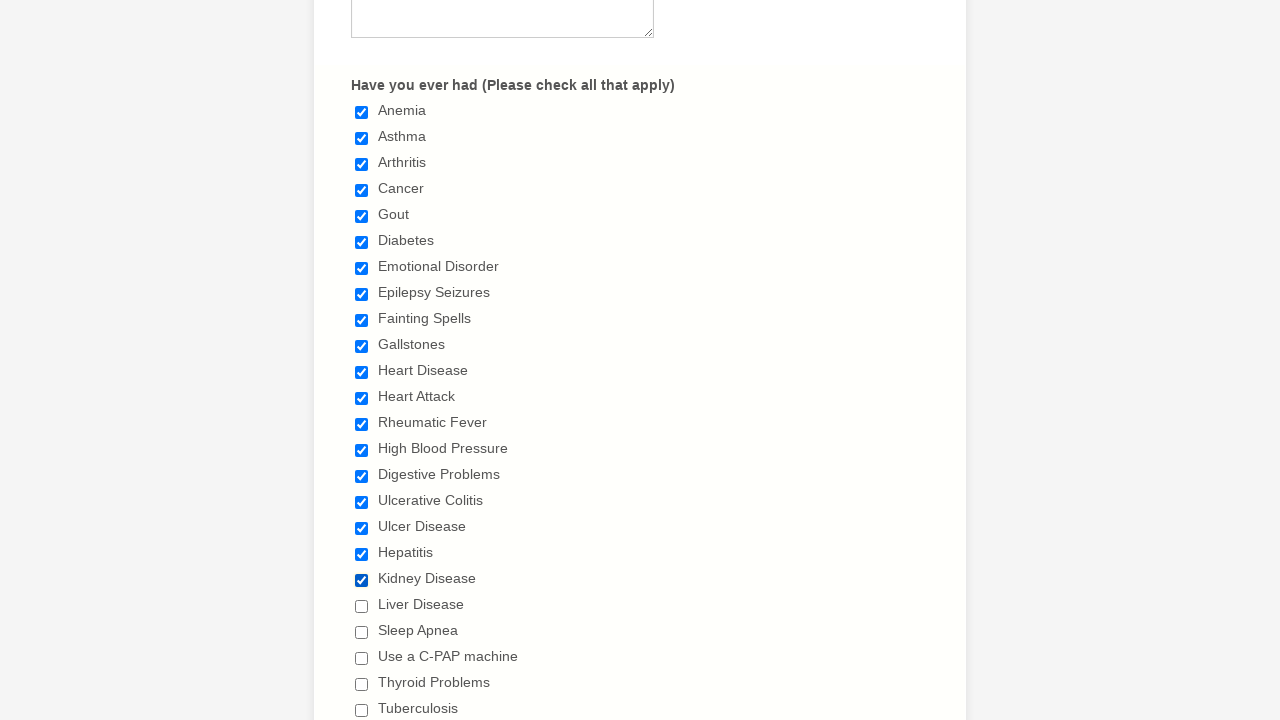

Selected a checkbox at (362, 606) on input.form-checkbox >> nth=19
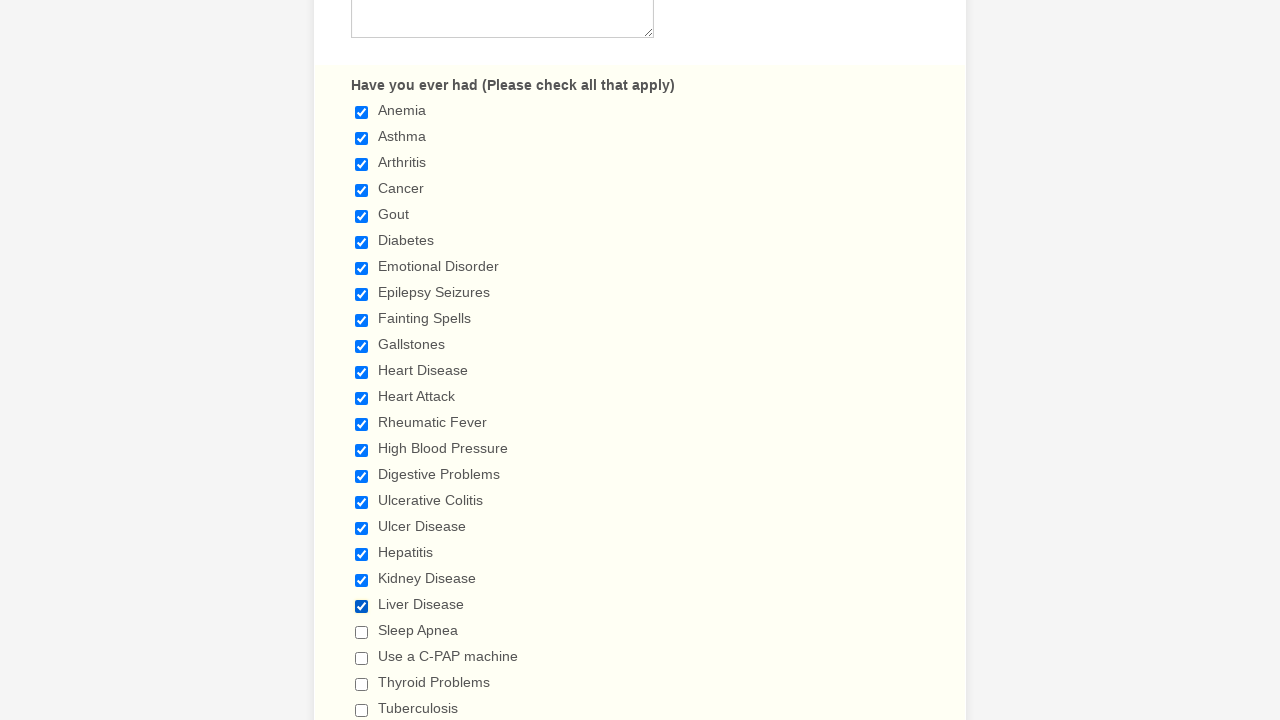

Selected a checkbox at (362, 632) on input.form-checkbox >> nth=20
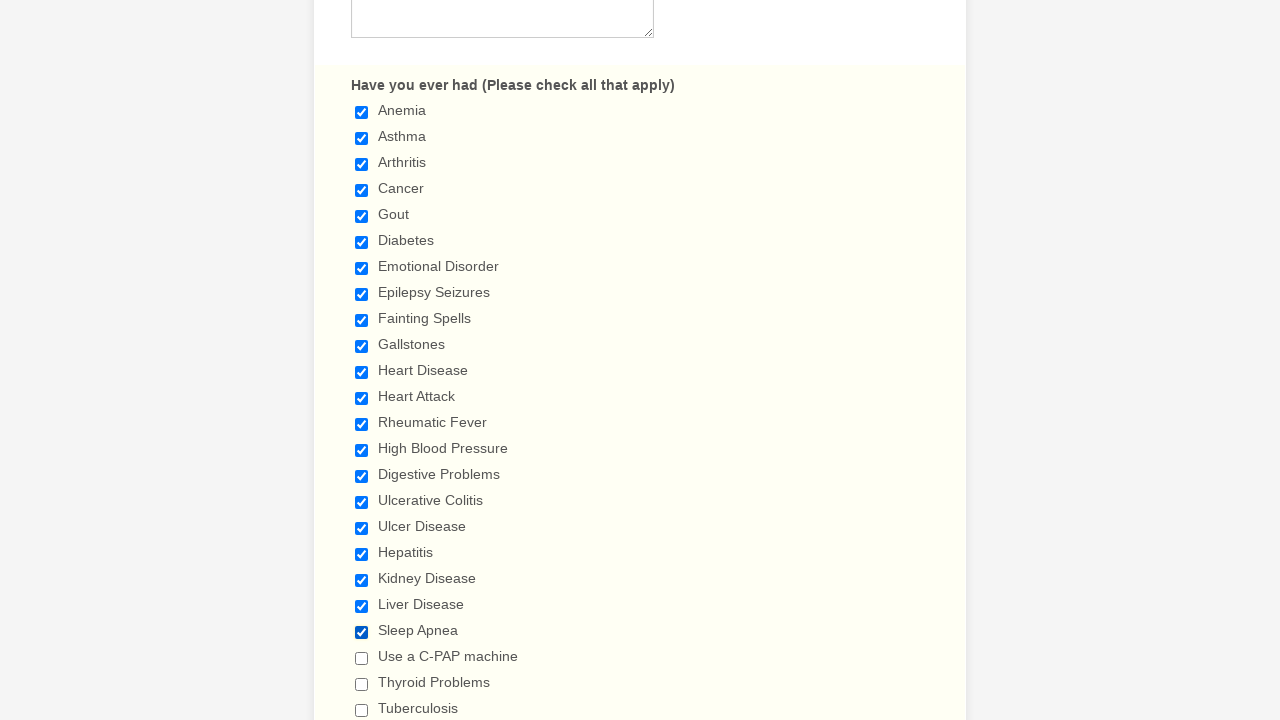

Selected a checkbox at (362, 658) on input.form-checkbox >> nth=21
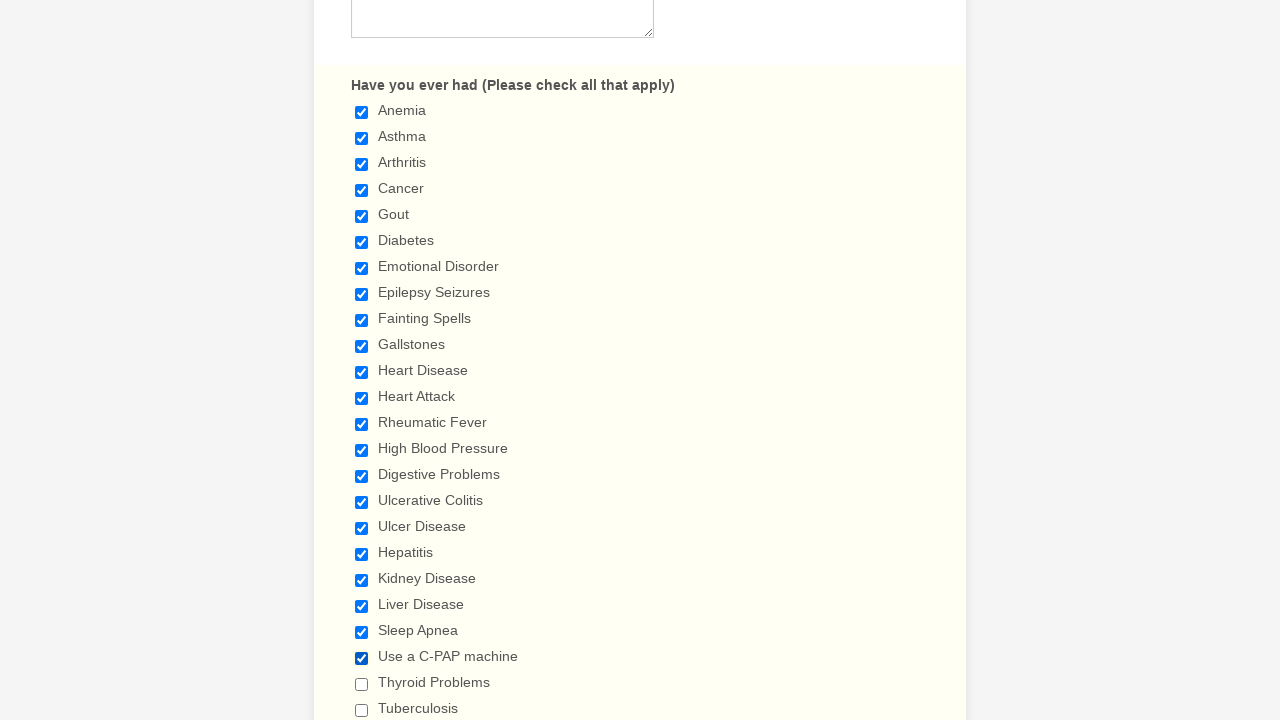

Selected a checkbox at (362, 684) on input.form-checkbox >> nth=22
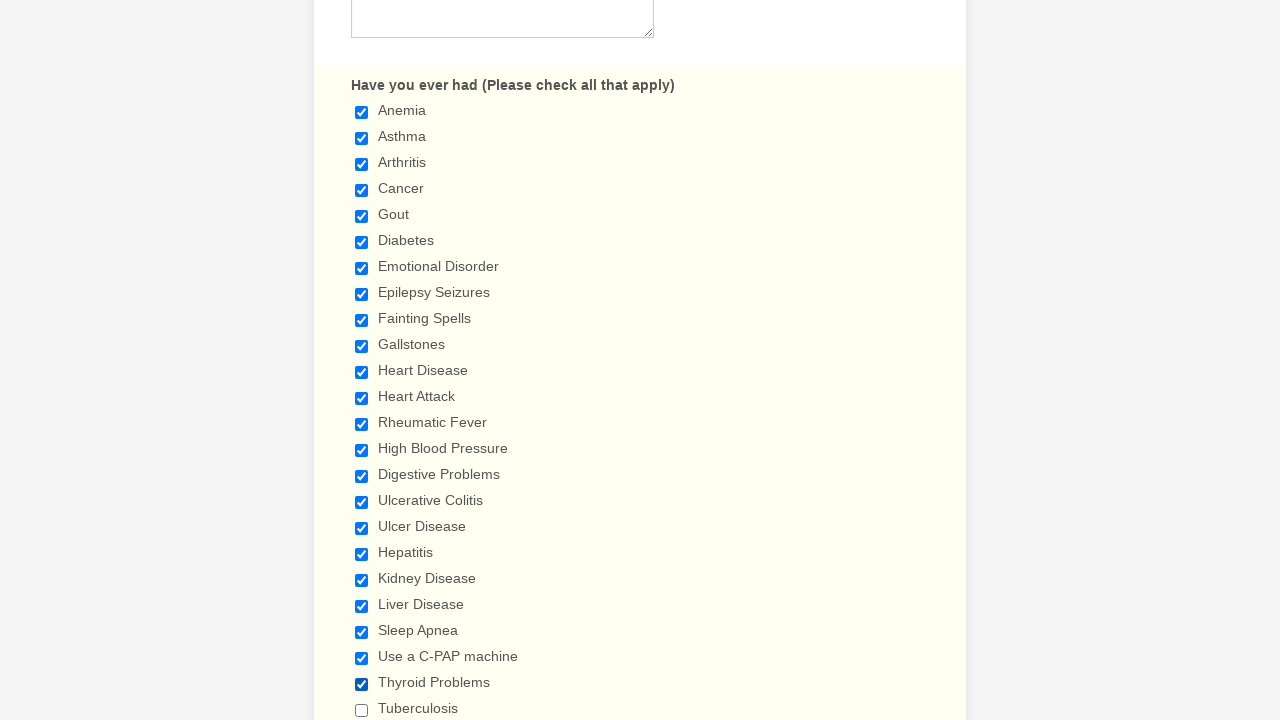

Selected a checkbox at (362, 710) on input.form-checkbox >> nth=23
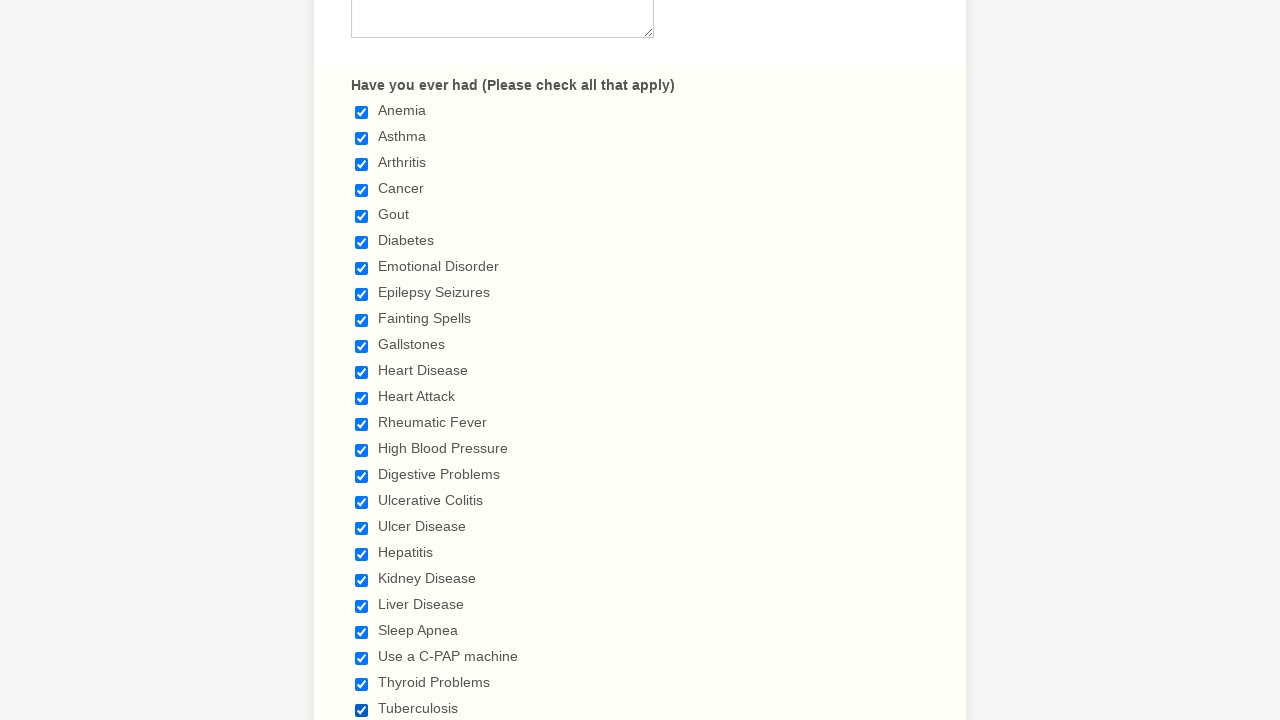

Selected a checkbox at (362, 360) on input.form-checkbox >> nth=24
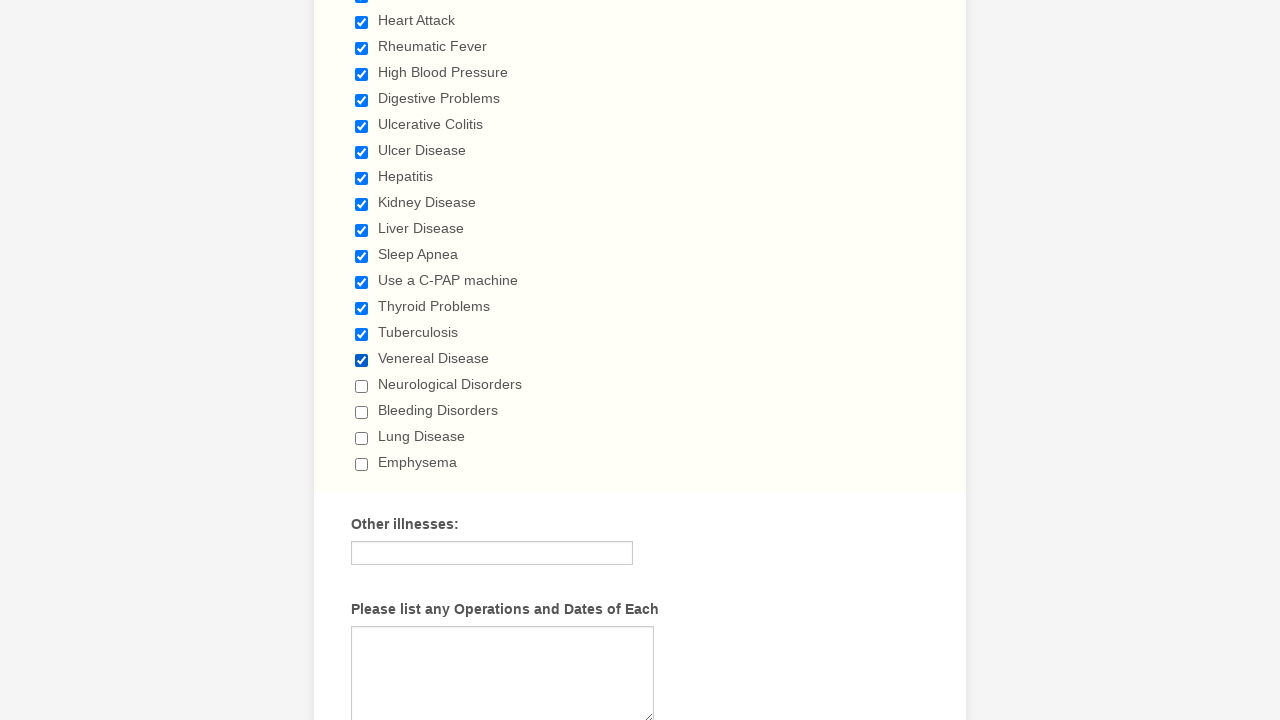

Selected a checkbox at (362, 386) on input.form-checkbox >> nth=25
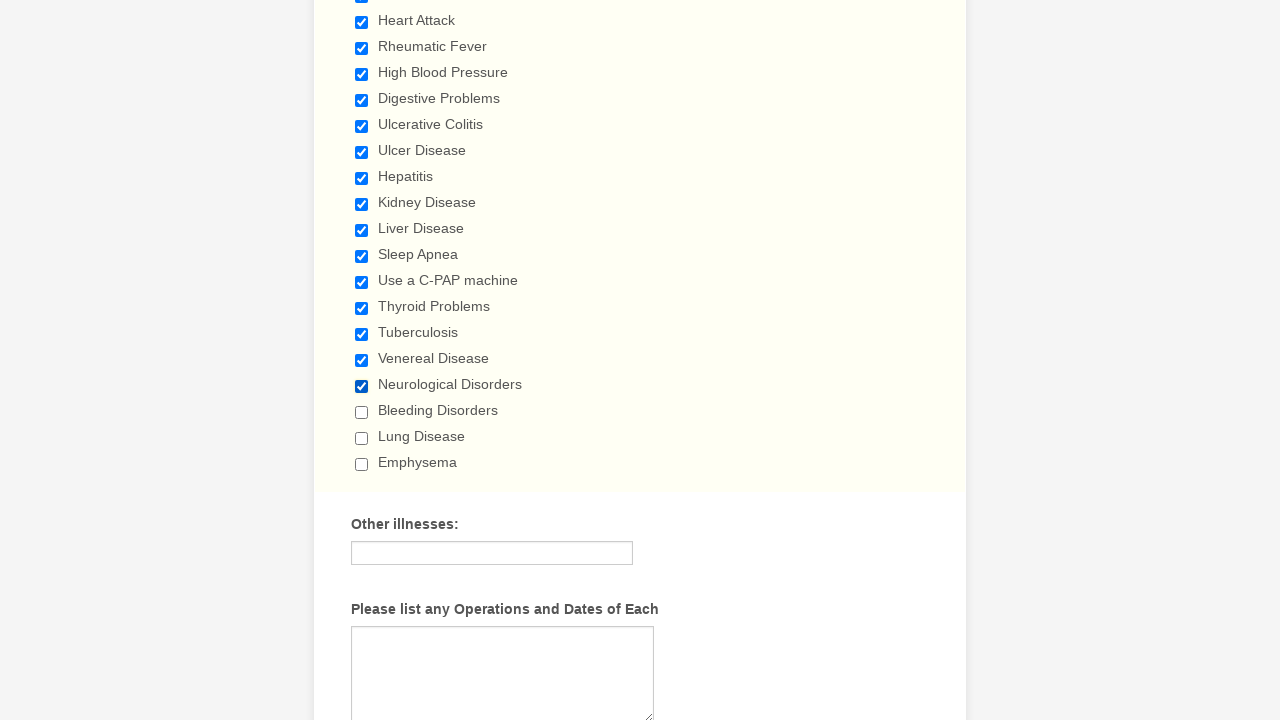

Selected a checkbox at (362, 412) on input.form-checkbox >> nth=26
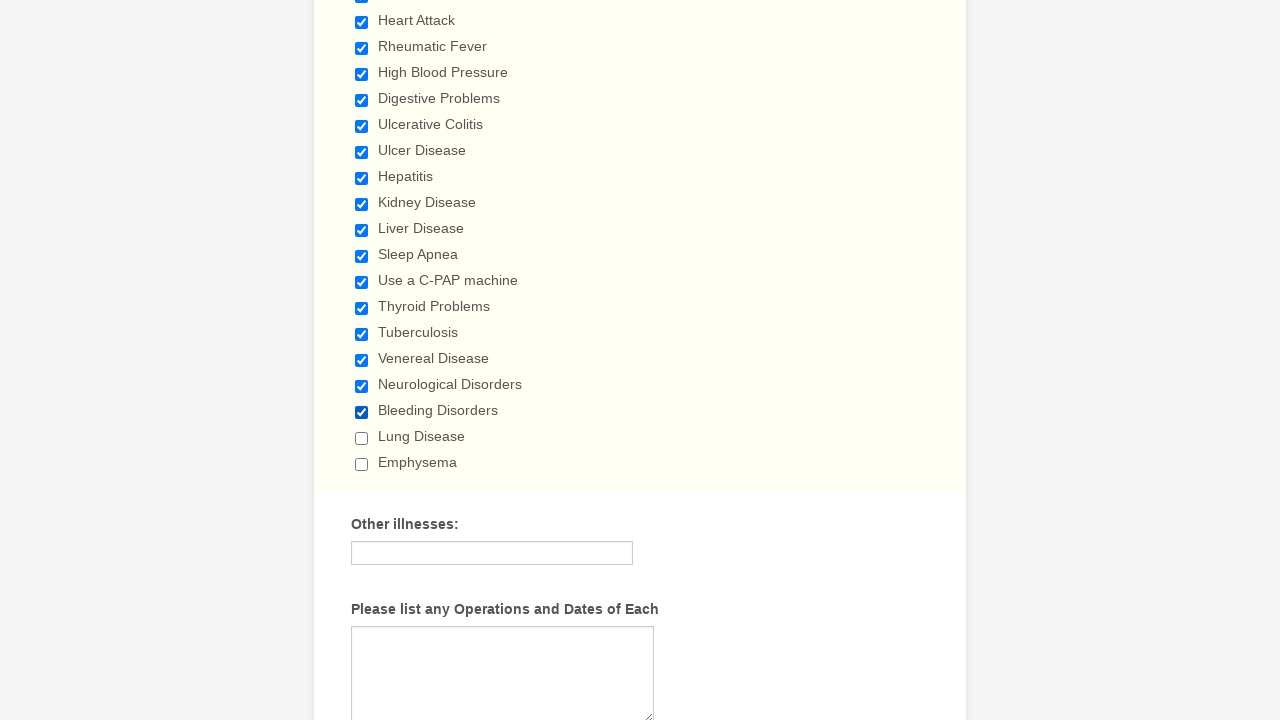

Selected a checkbox at (362, 438) on input.form-checkbox >> nth=27
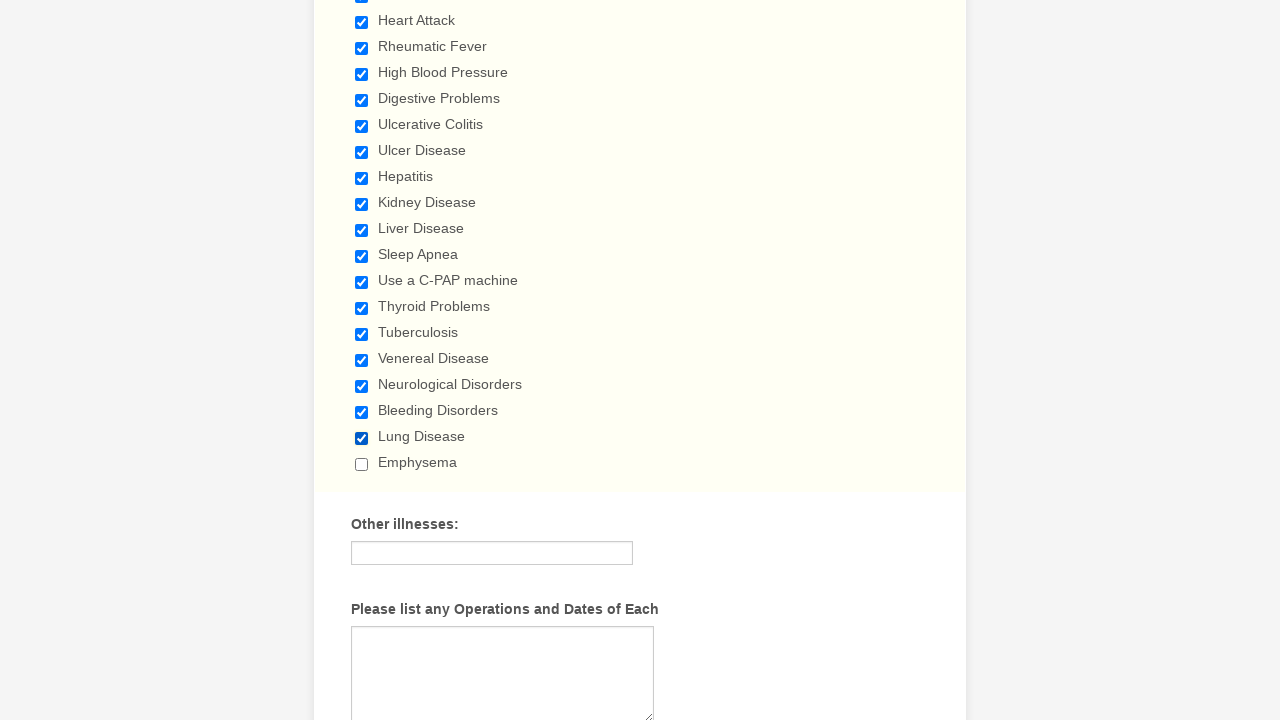

Selected a checkbox at (362, 464) on input.form-checkbox >> nth=28
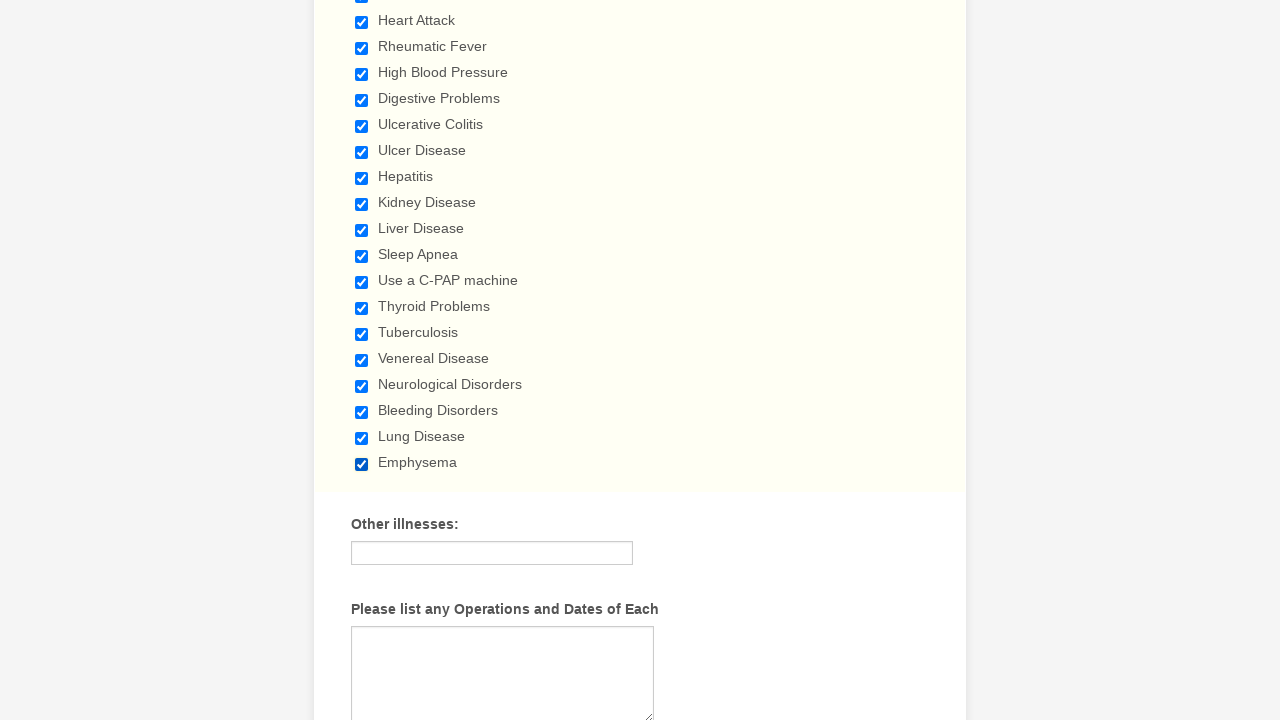

Deselected a checkbox at (362, 360) on input.form-checkbox >> nth=0
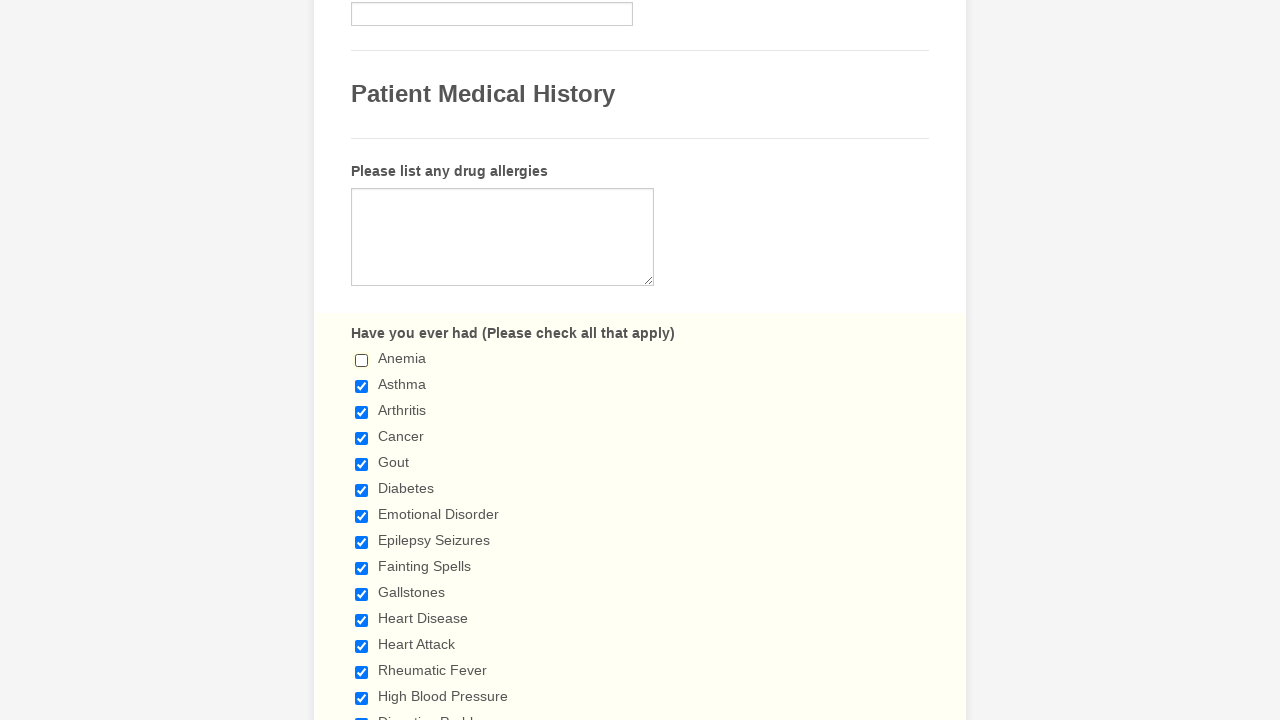

Deselected a checkbox at (362, 386) on input.form-checkbox >> nth=1
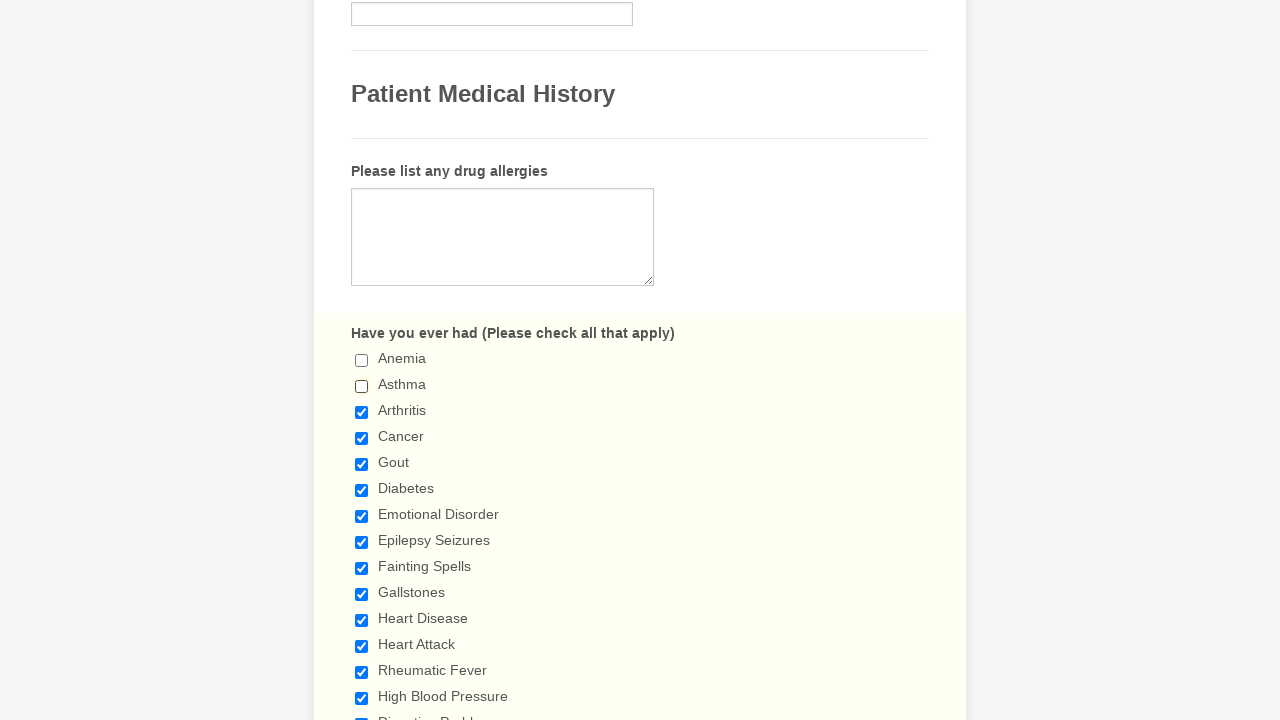

Deselected a checkbox at (362, 412) on input.form-checkbox >> nth=2
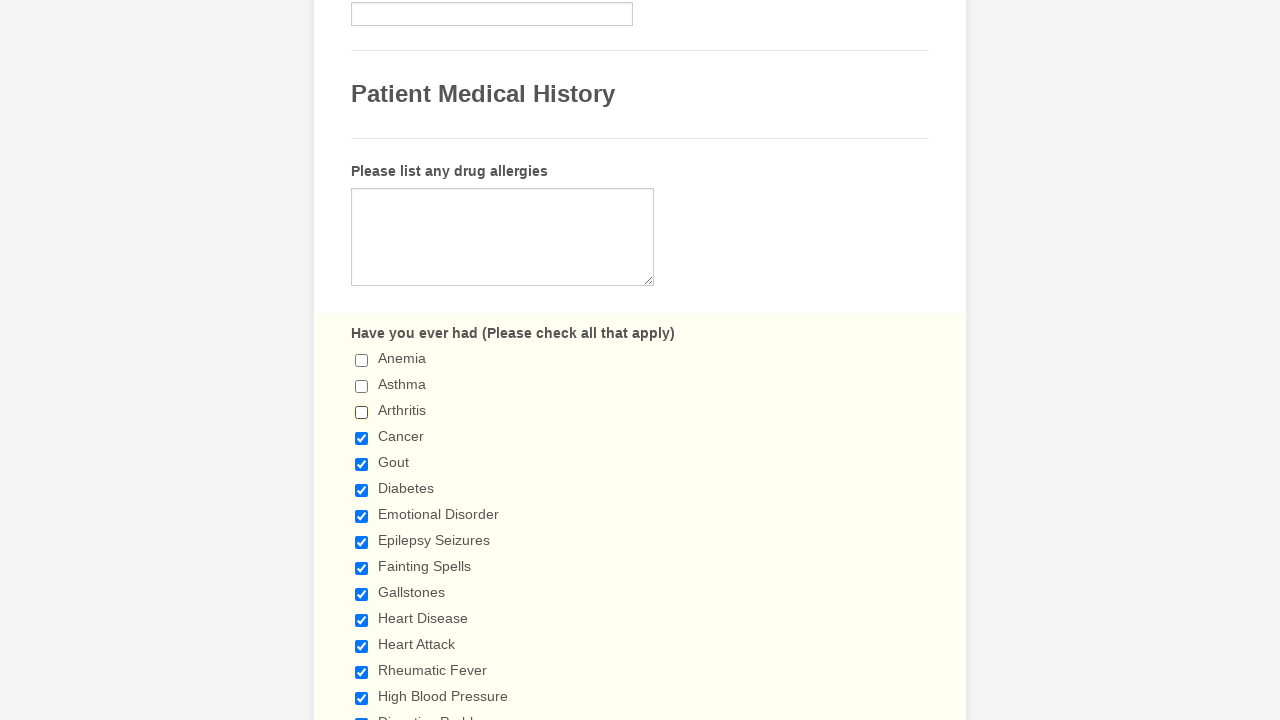

Deselected a checkbox at (362, 438) on input.form-checkbox >> nth=3
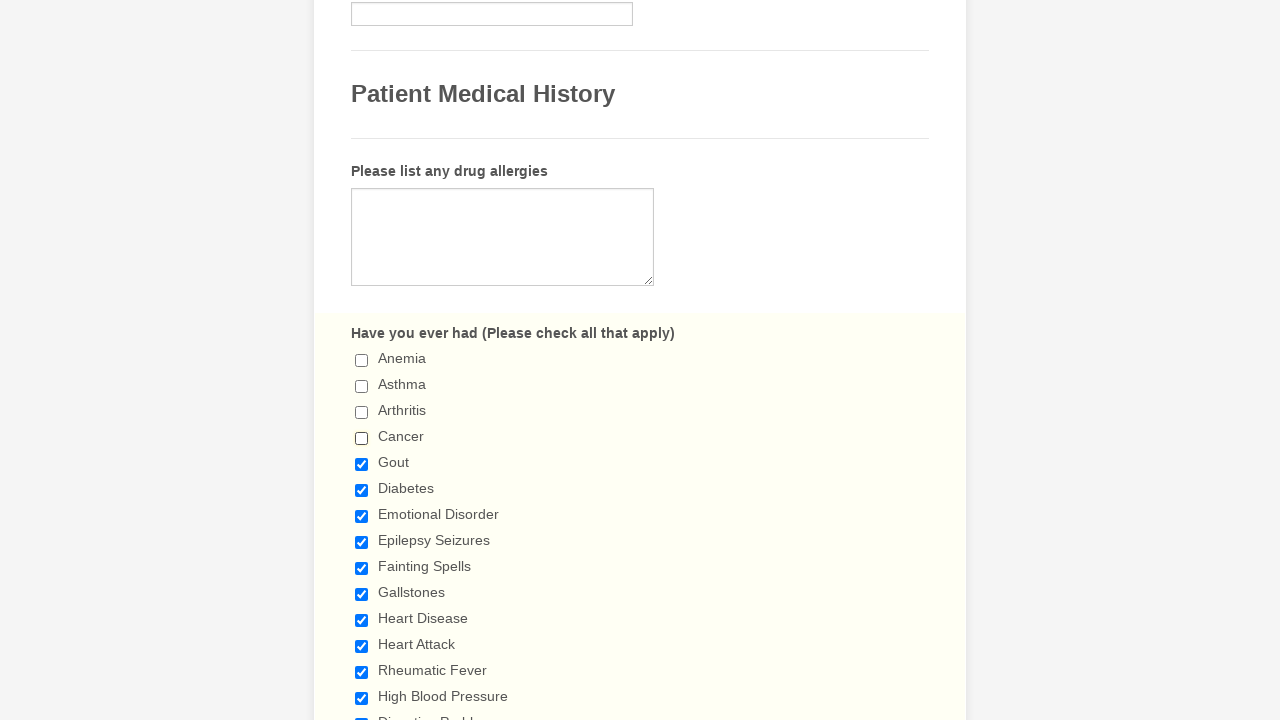

Deselected a checkbox at (362, 464) on input.form-checkbox >> nth=4
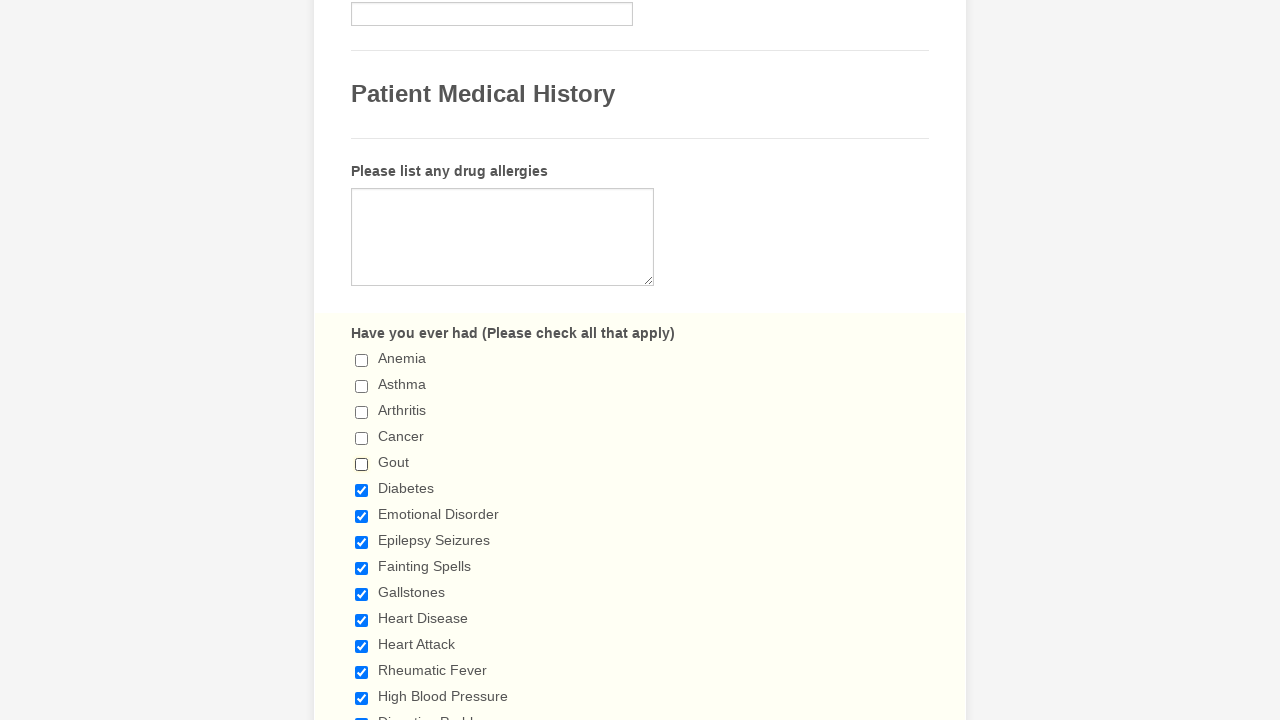

Deselected a checkbox at (362, 490) on input.form-checkbox >> nth=5
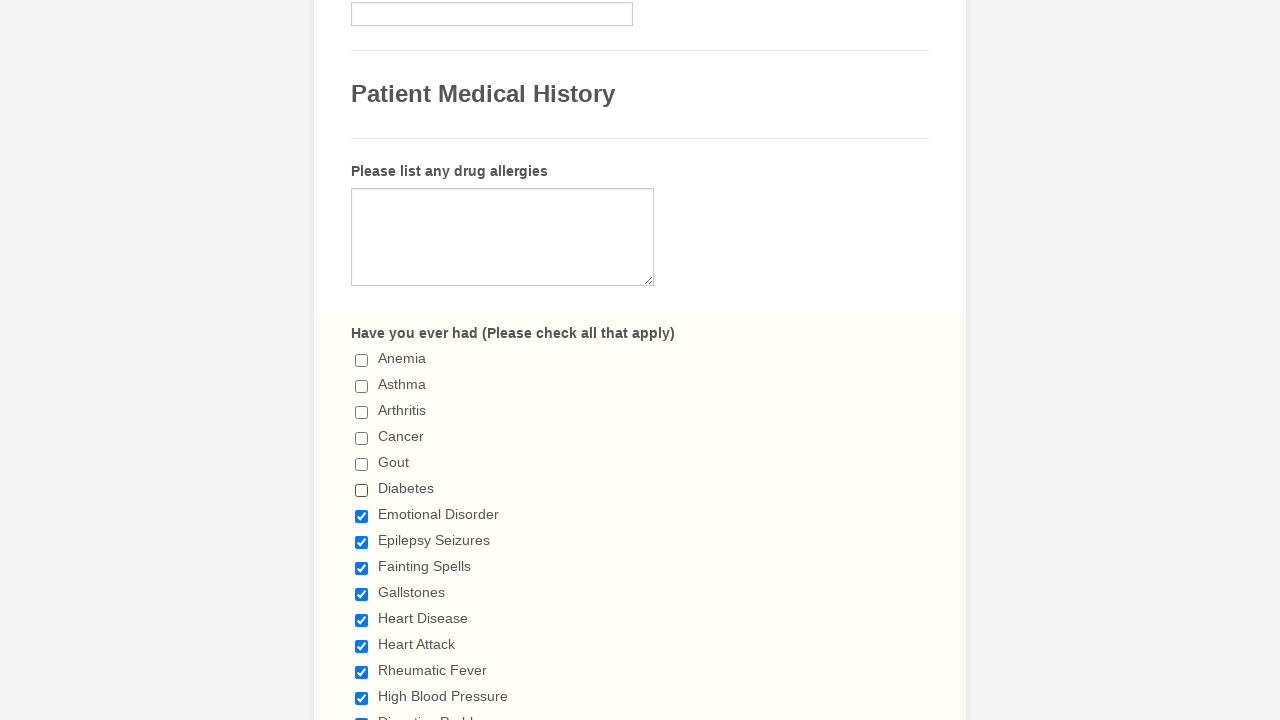

Deselected a checkbox at (362, 516) on input.form-checkbox >> nth=6
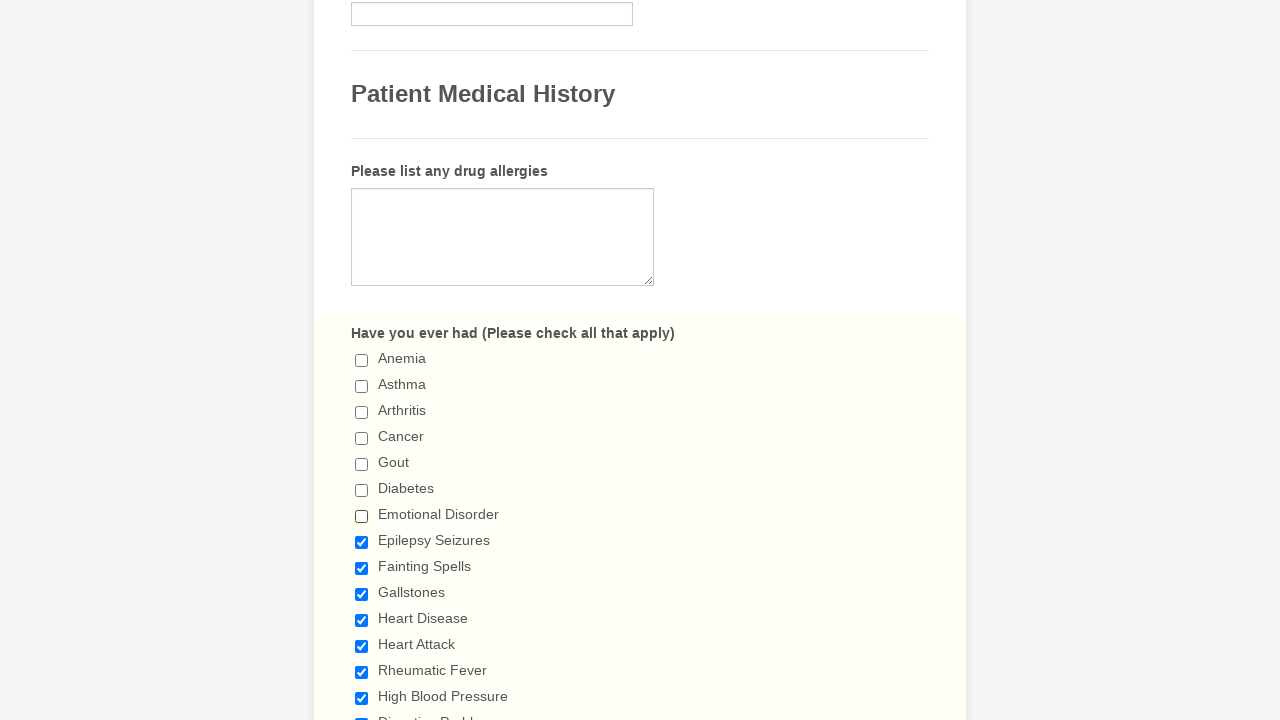

Deselected a checkbox at (362, 542) on input.form-checkbox >> nth=7
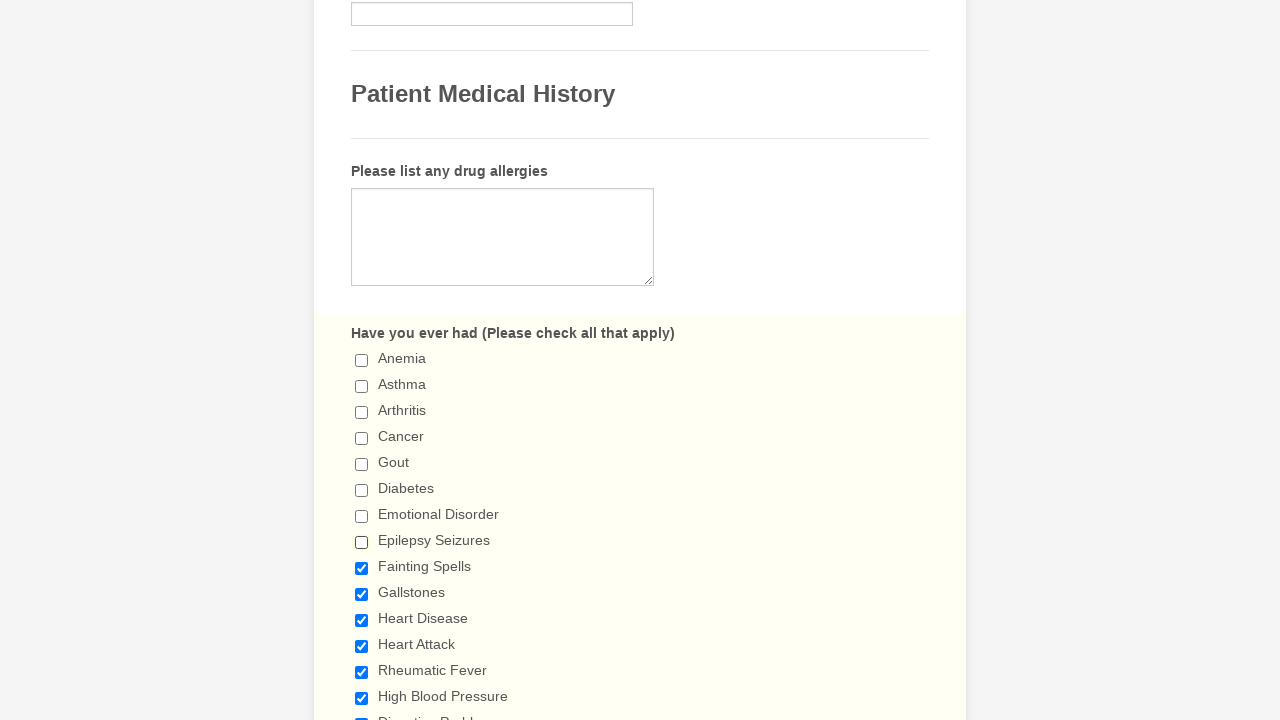

Deselected a checkbox at (362, 568) on input.form-checkbox >> nth=8
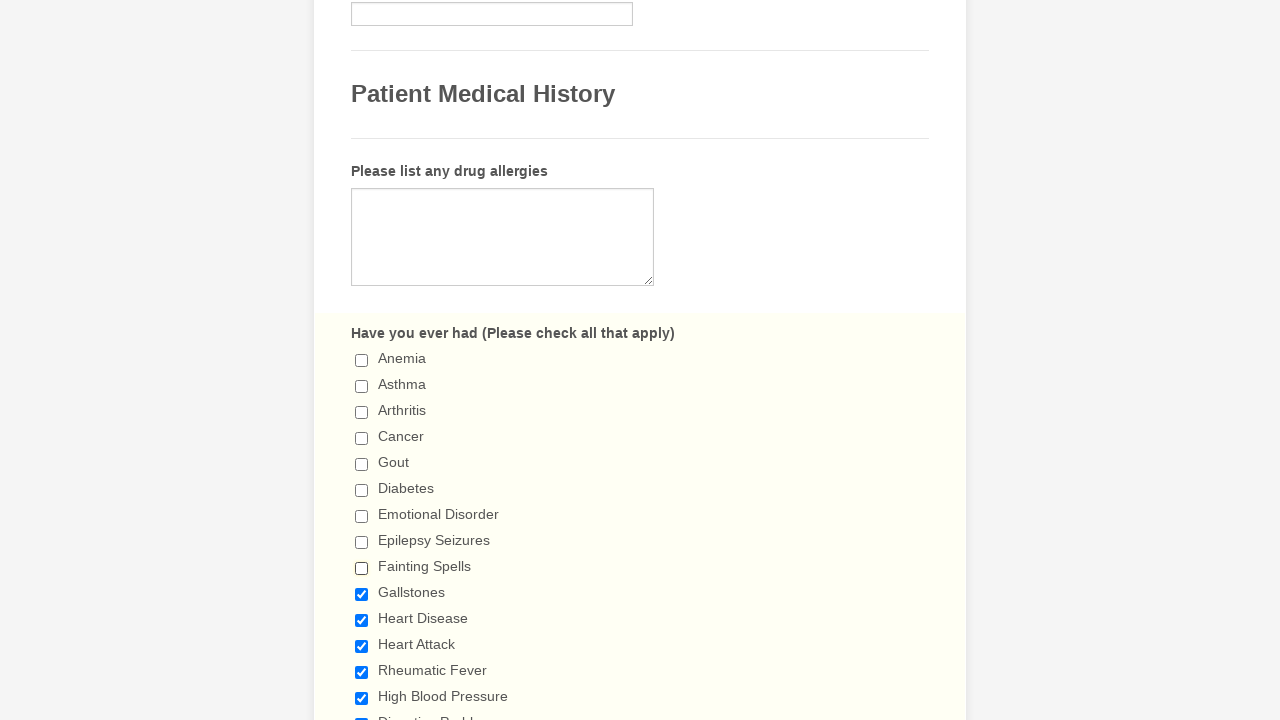

Deselected a checkbox at (362, 594) on input.form-checkbox >> nth=9
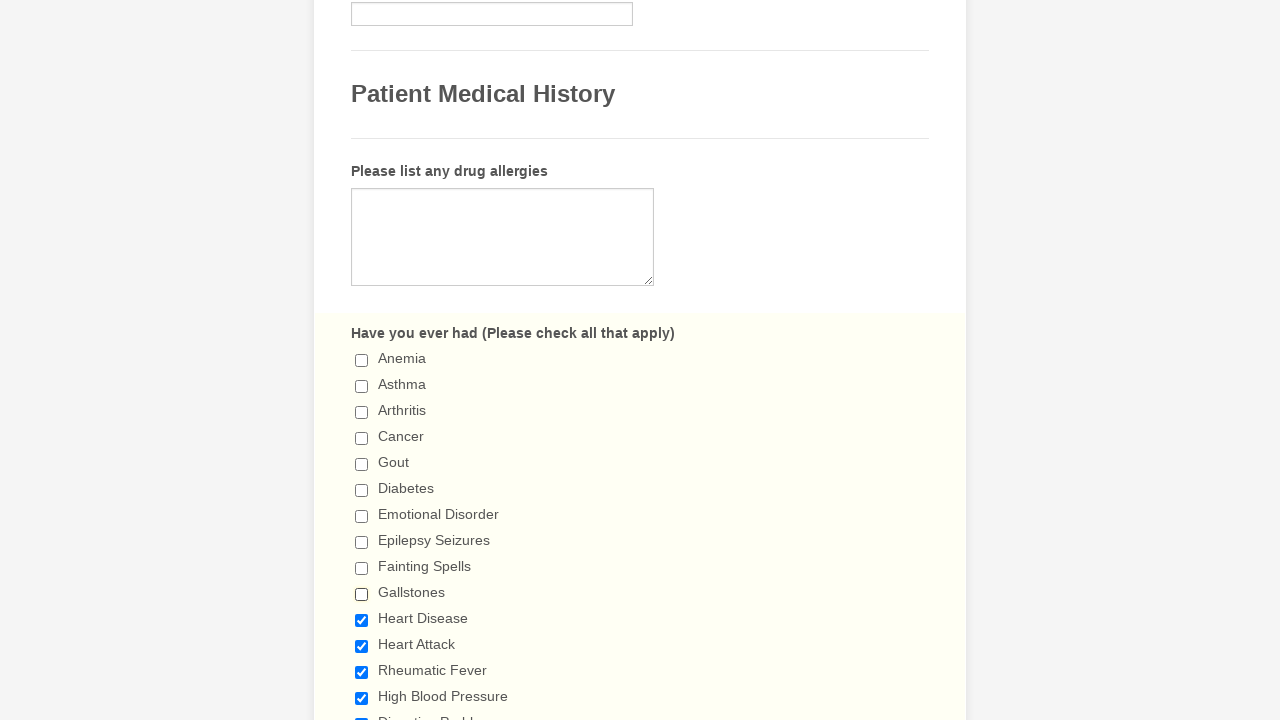

Deselected a checkbox at (362, 620) on input.form-checkbox >> nth=10
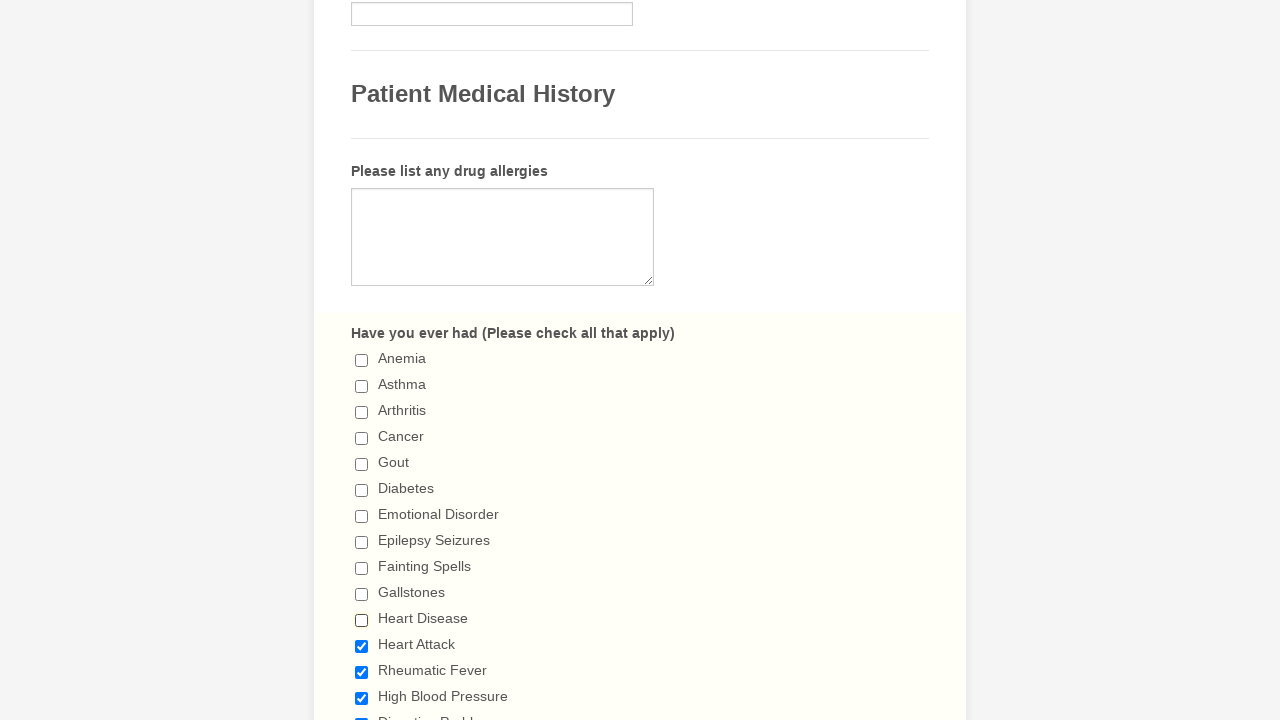

Deselected a checkbox at (362, 646) on input.form-checkbox >> nth=11
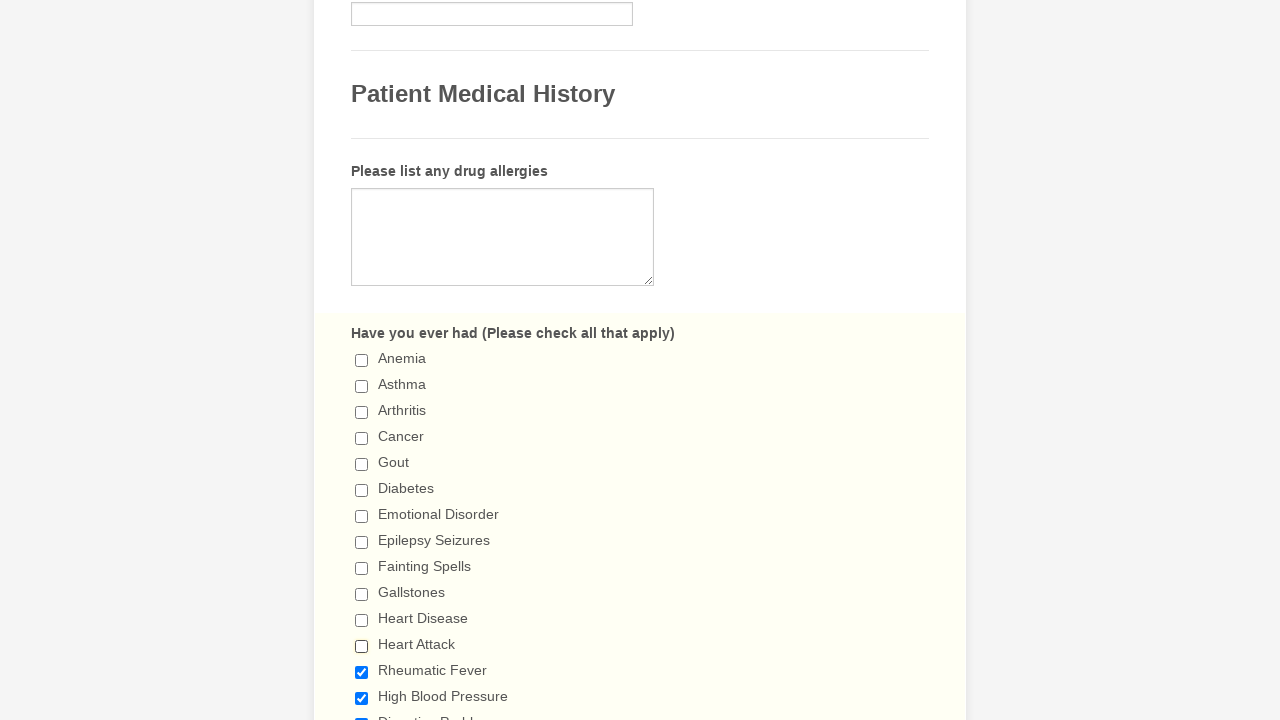

Deselected a checkbox at (362, 672) on input.form-checkbox >> nth=12
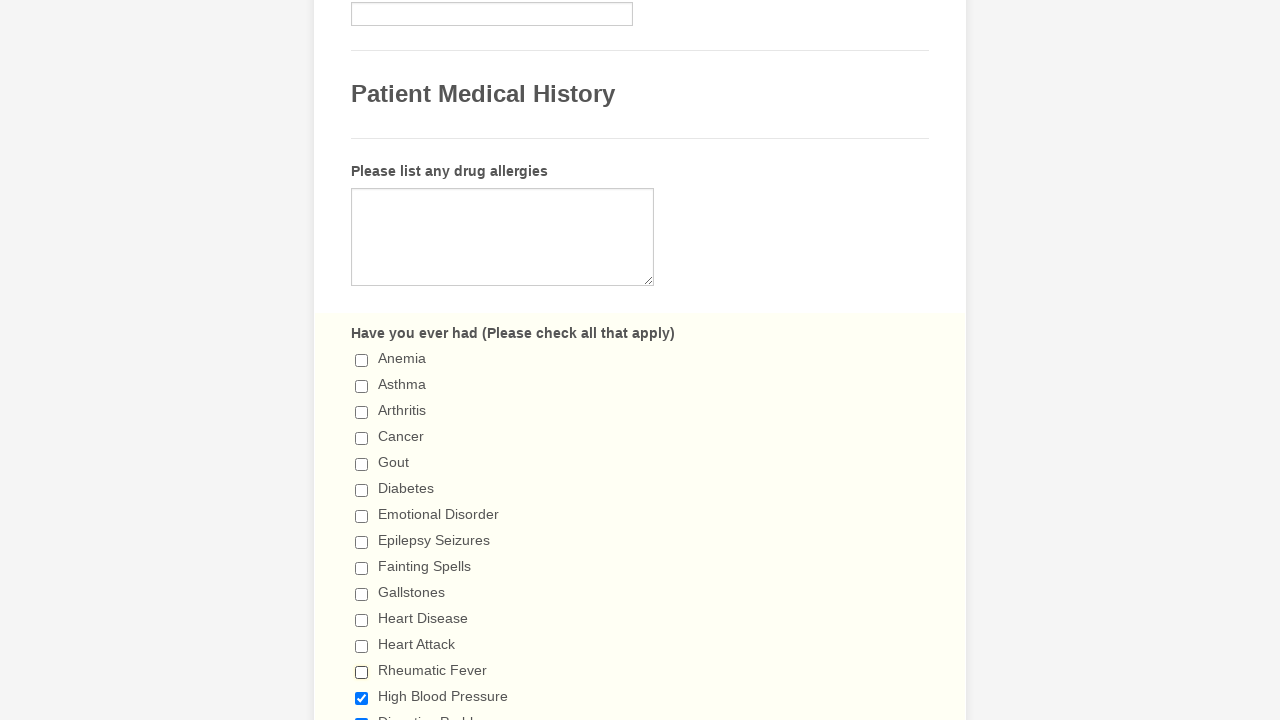

Deselected a checkbox at (362, 698) on input.form-checkbox >> nth=13
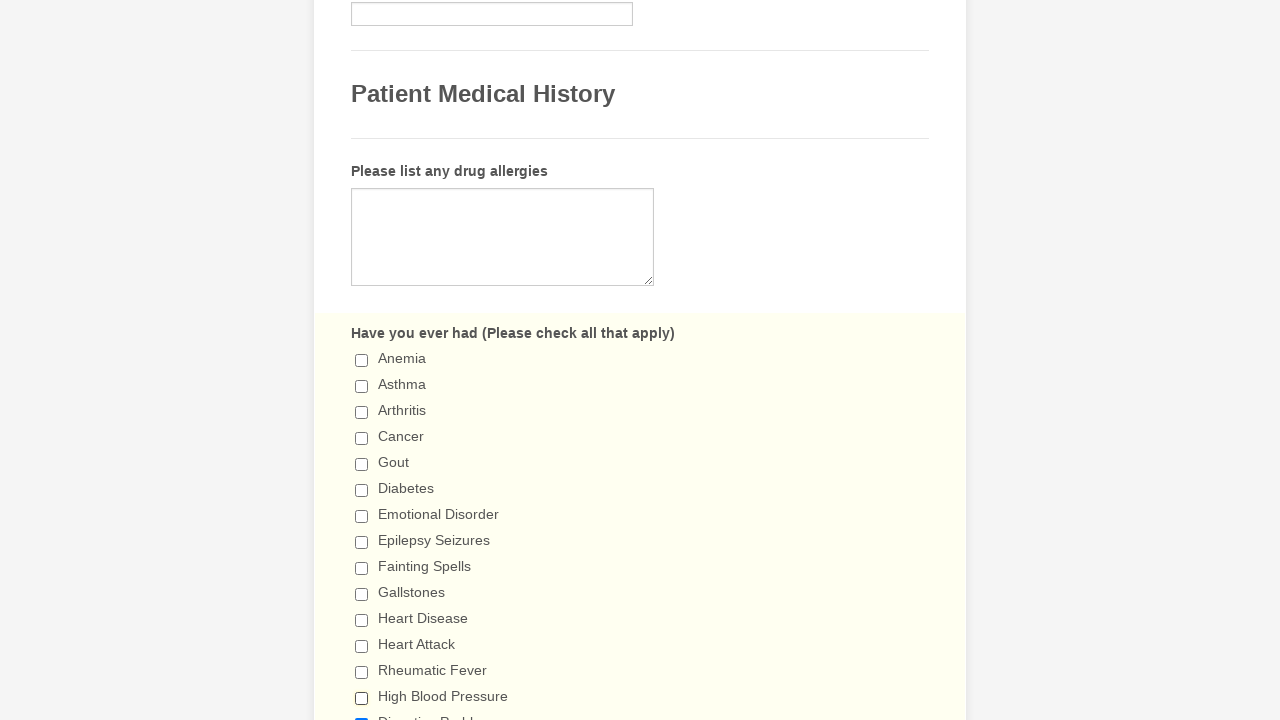

Deselected a checkbox at (362, 714) on input.form-checkbox >> nth=14
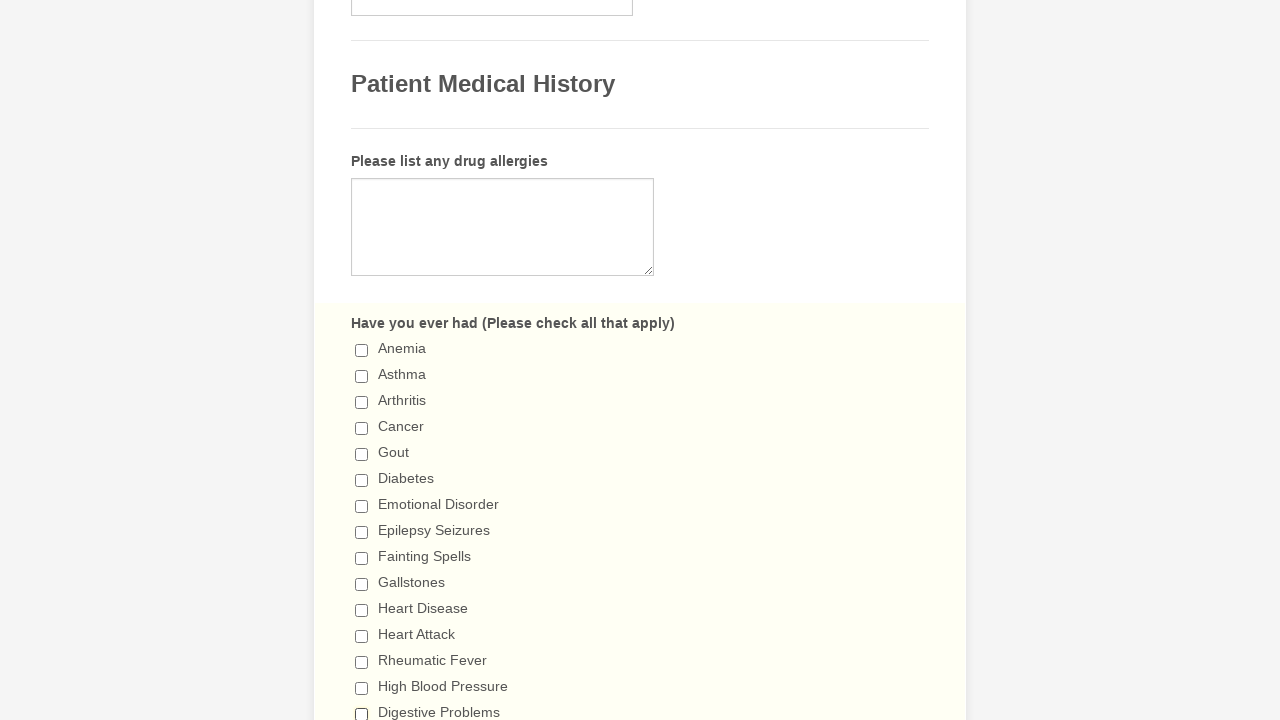

Deselected a checkbox at (362, 360) on input.form-checkbox >> nth=15
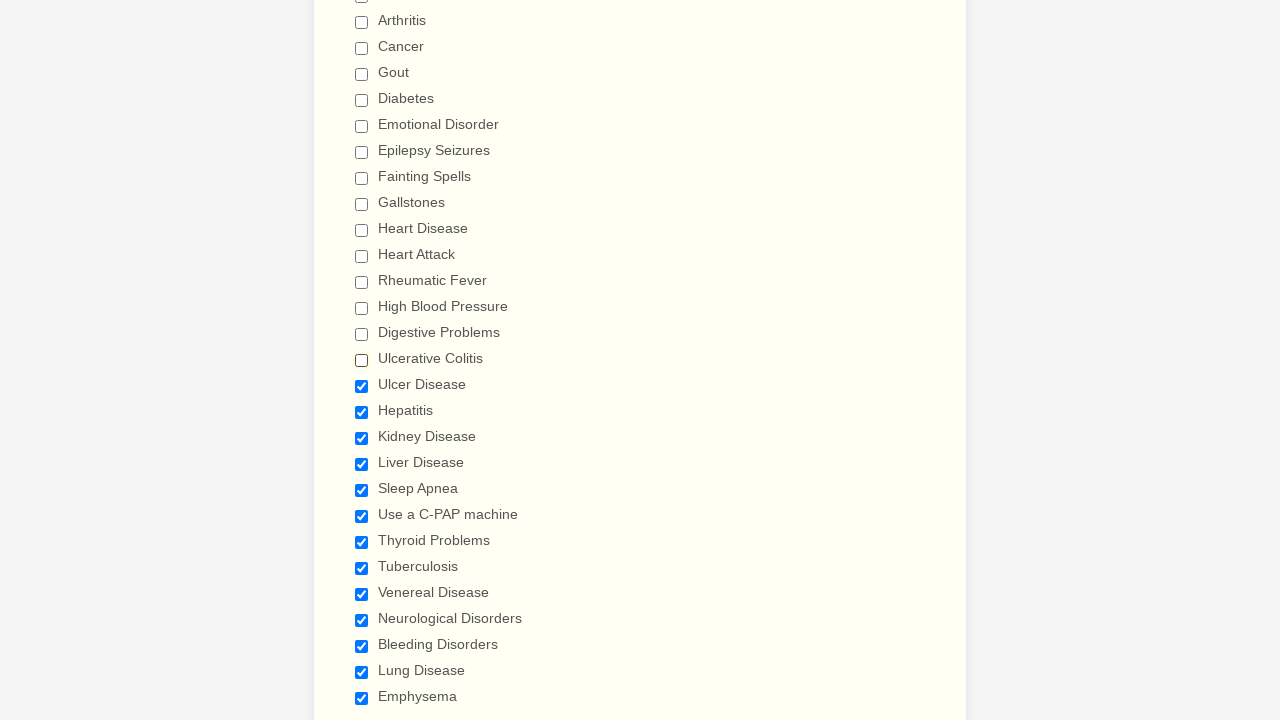

Deselected a checkbox at (362, 386) on input.form-checkbox >> nth=16
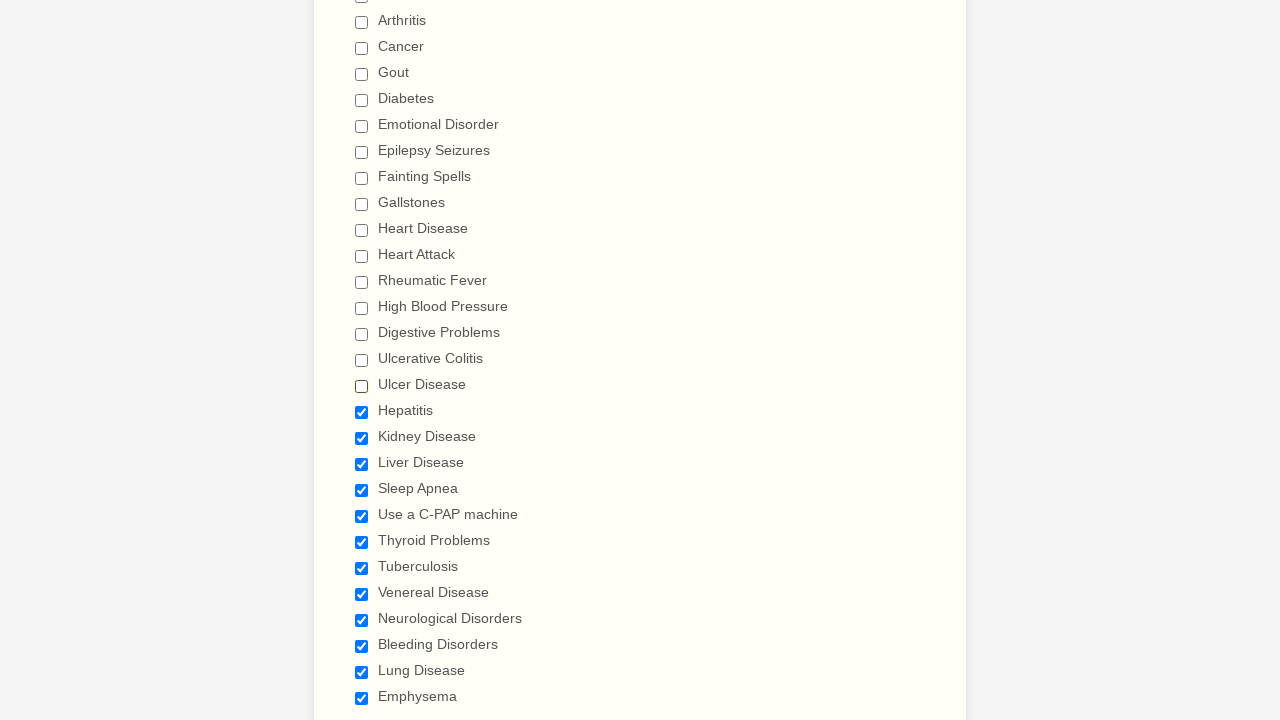

Deselected a checkbox at (362, 412) on input.form-checkbox >> nth=17
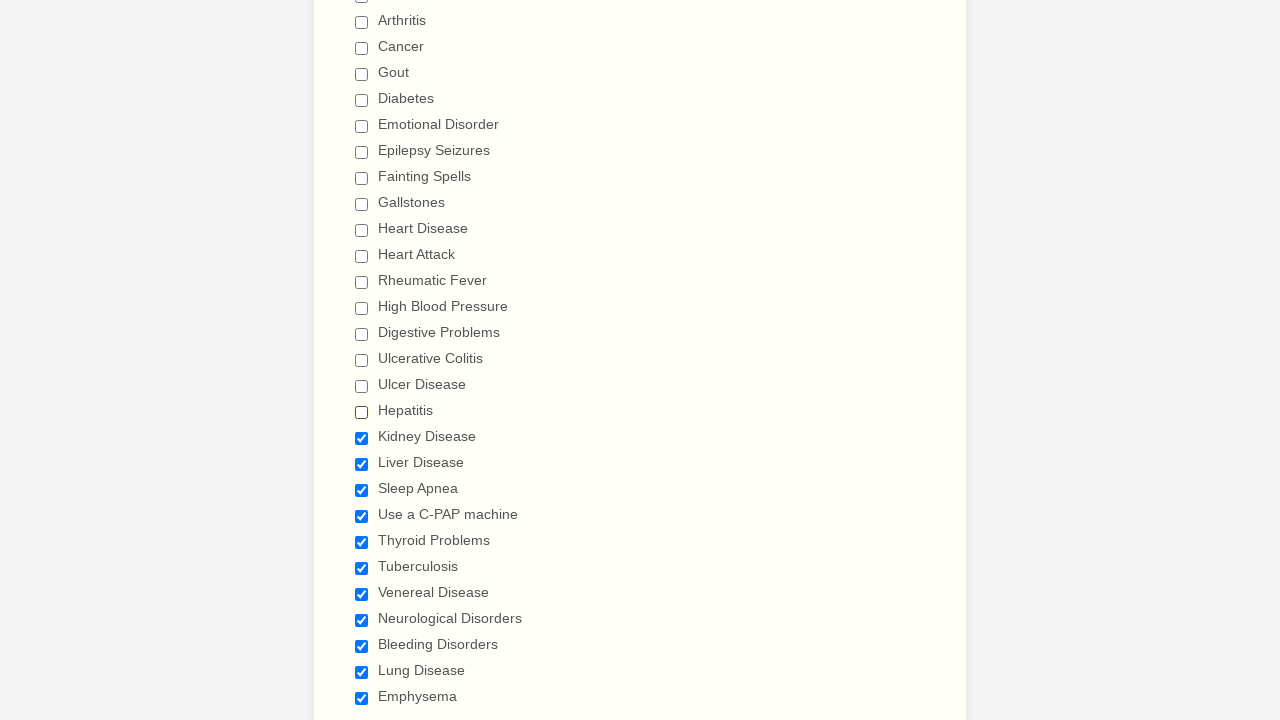

Deselected a checkbox at (362, 438) on input.form-checkbox >> nth=18
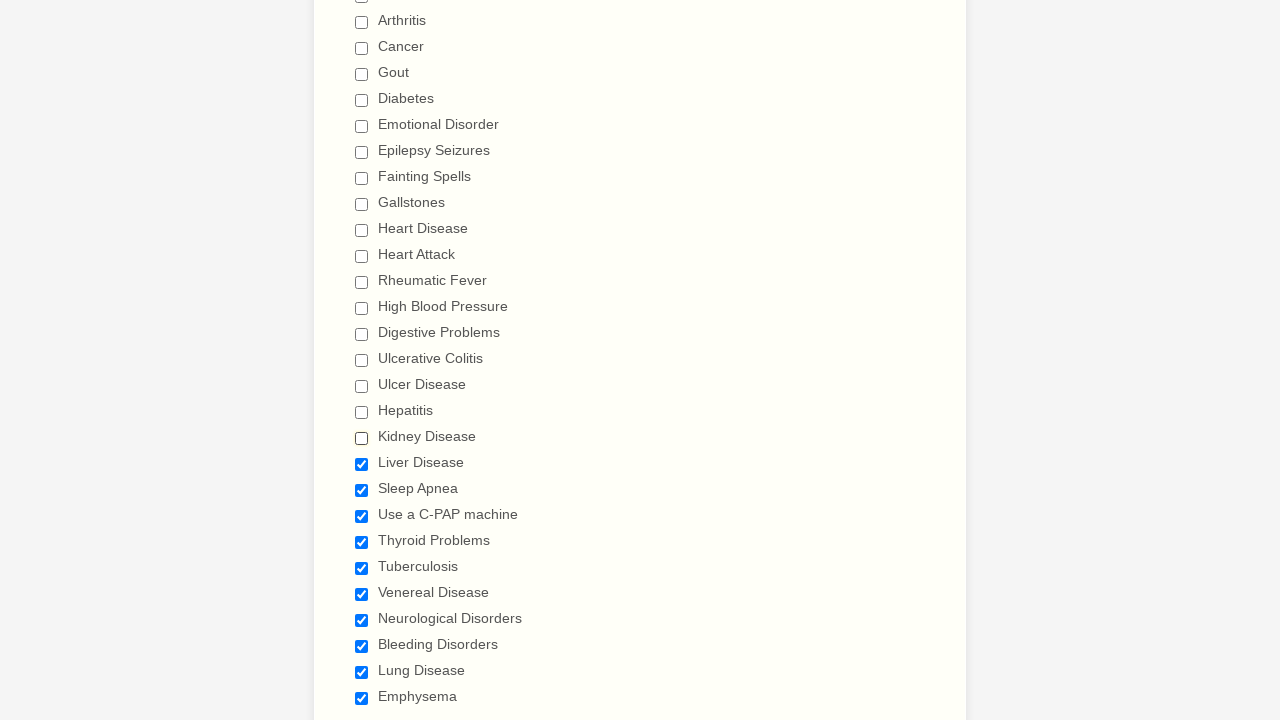

Deselected a checkbox at (362, 464) on input.form-checkbox >> nth=19
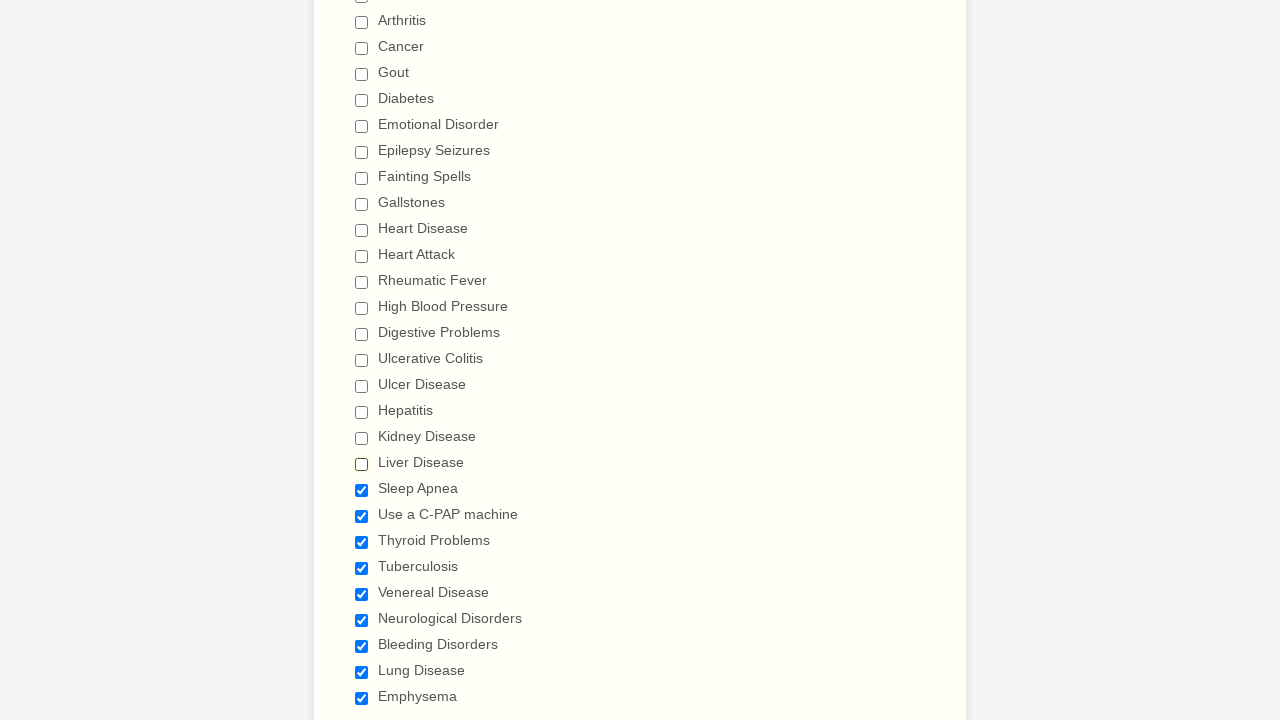

Deselected a checkbox at (362, 490) on input.form-checkbox >> nth=20
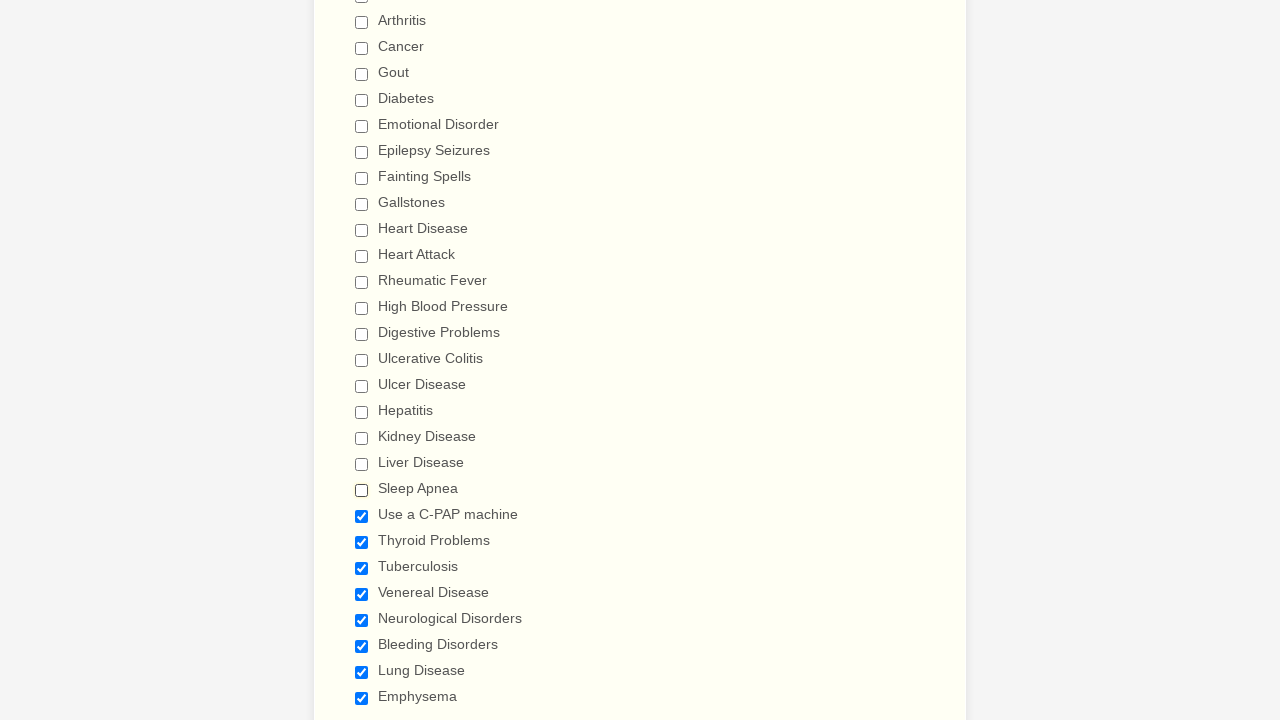

Deselected a checkbox at (362, 516) on input.form-checkbox >> nth=21
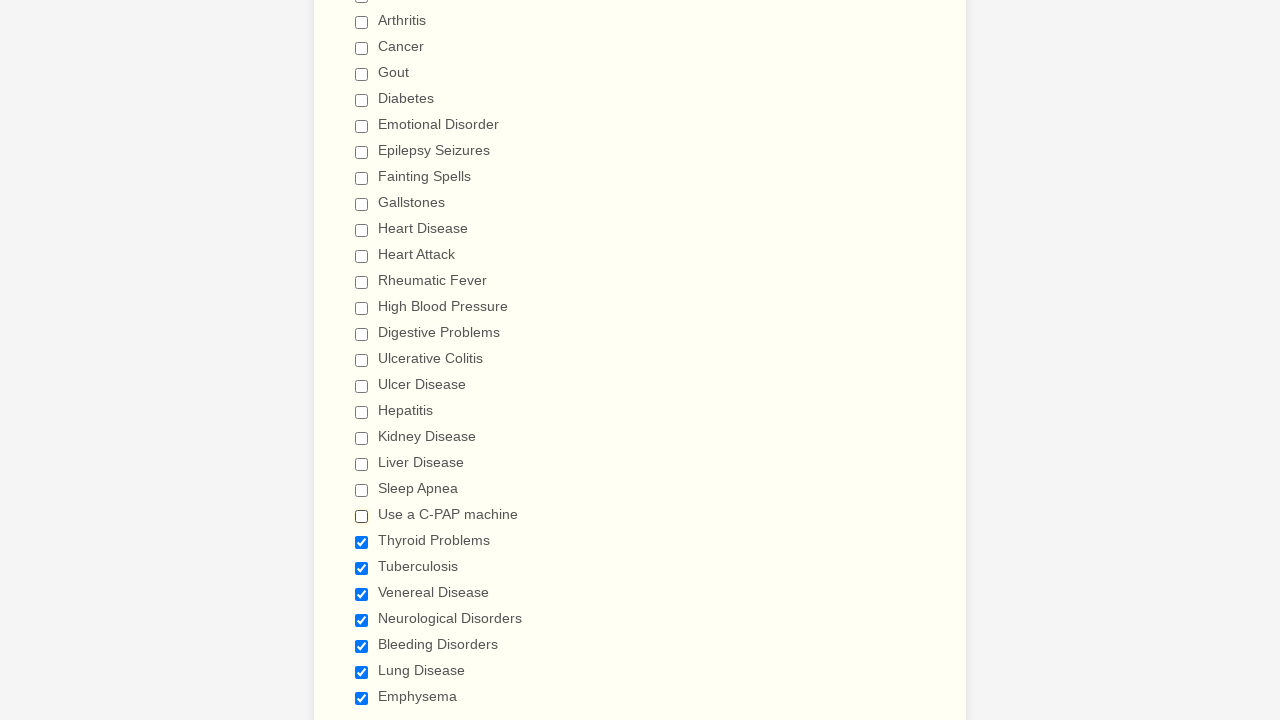

Deselected a checkbox at (362, 542) on input.form-checkbox >> nth=22
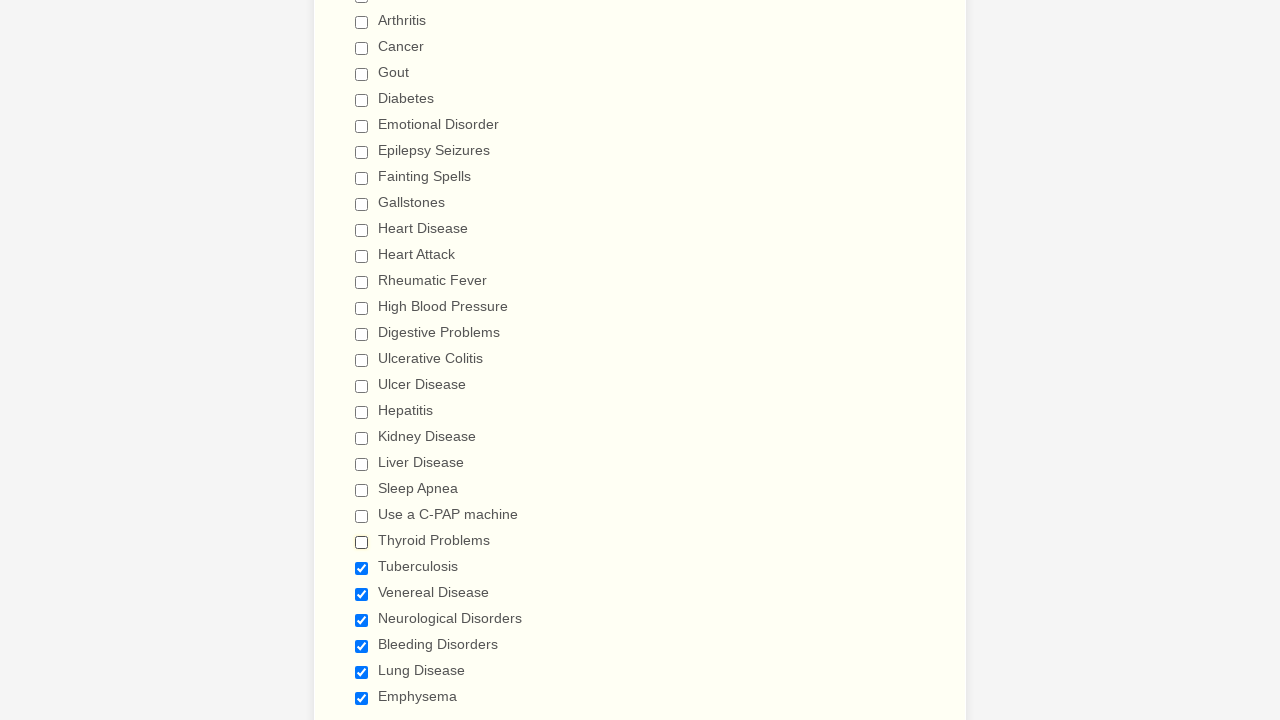

Deselected a checkbox at (362, 568) on input.form-checkbox >> nth=23
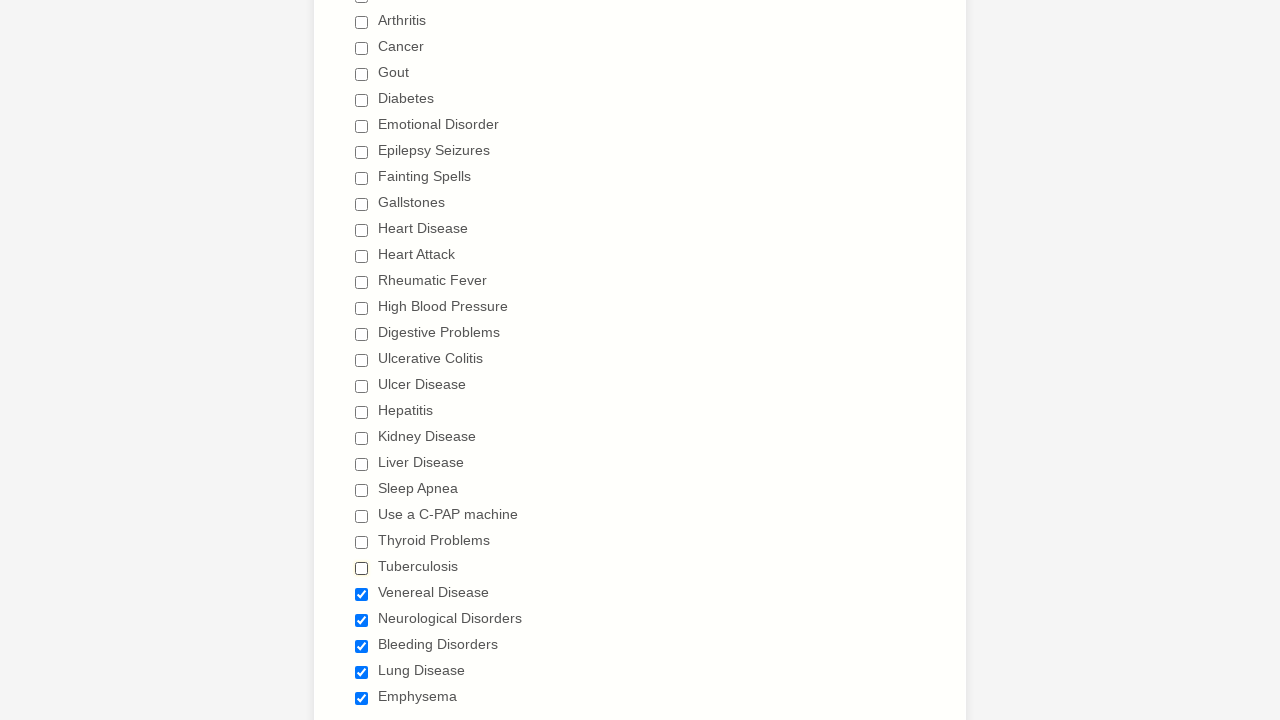

Deselected a checkbox at (362, 594) on input.form-checkbox >> nth=24
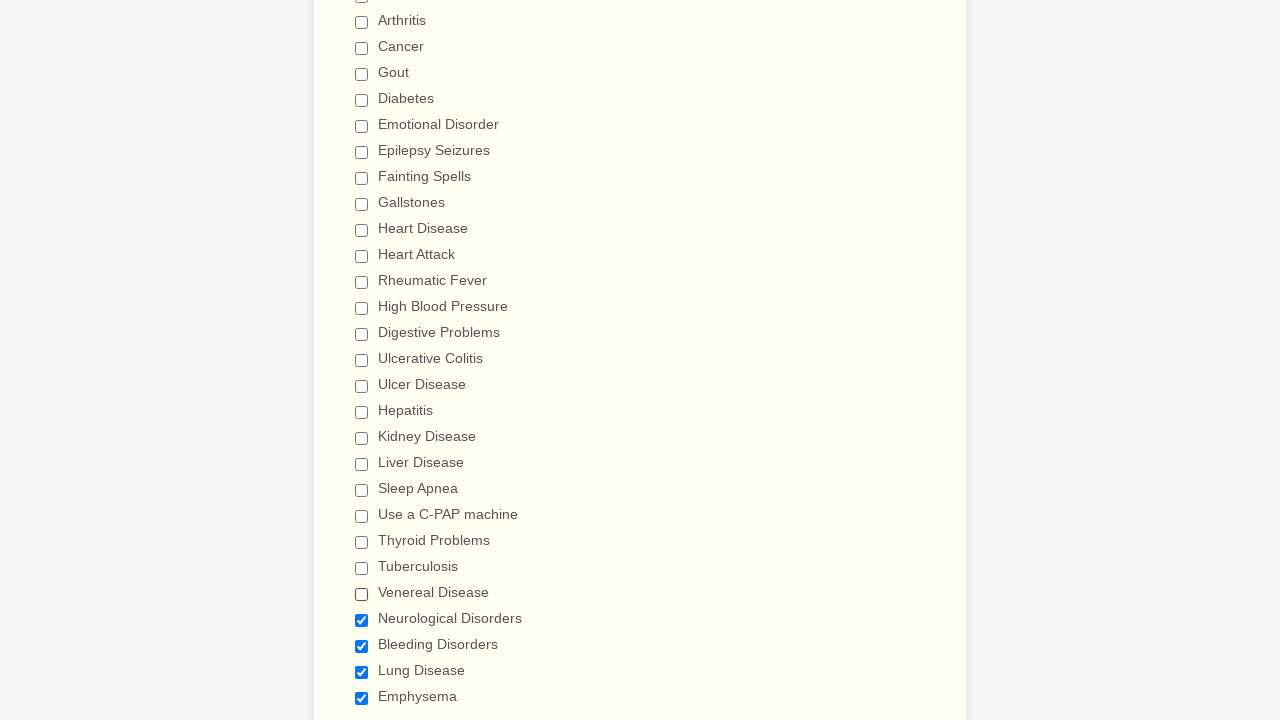

Deselected a checkbox at (362, 620) on input.form-checkbox >> nth=25
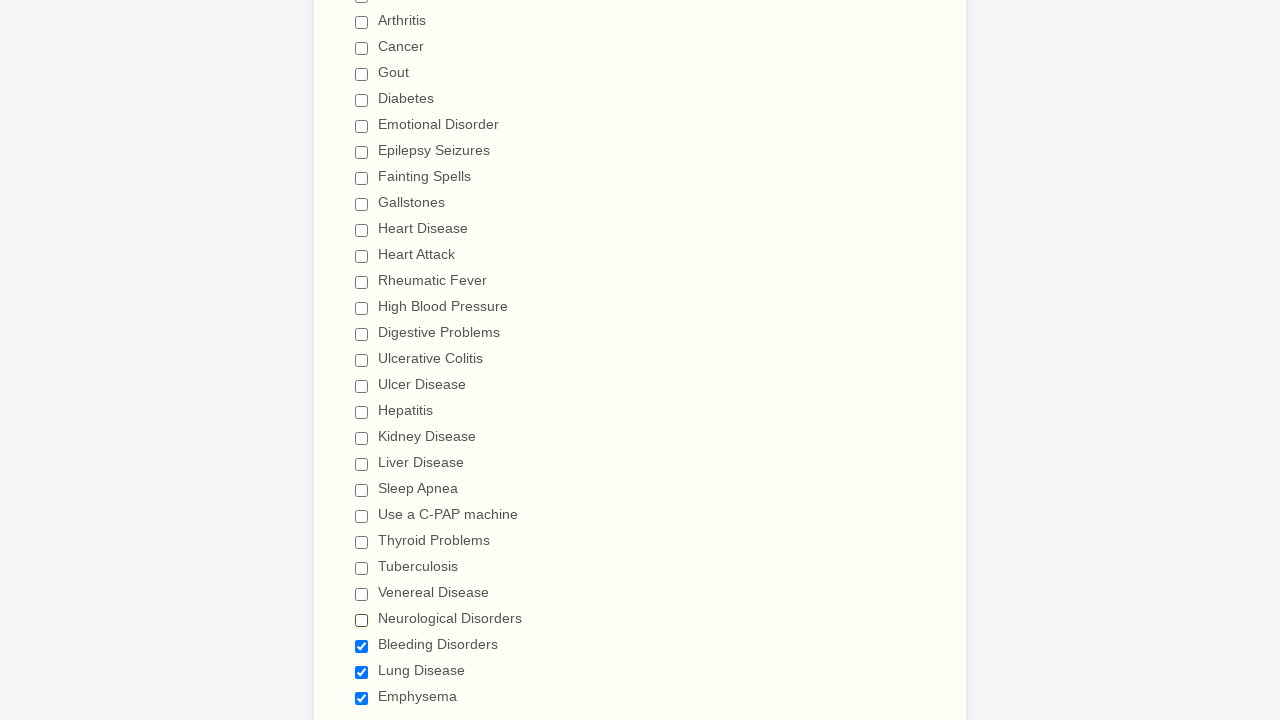

Deselected a checkbox at (362, 646) on input.form-checkbox >> nth=26
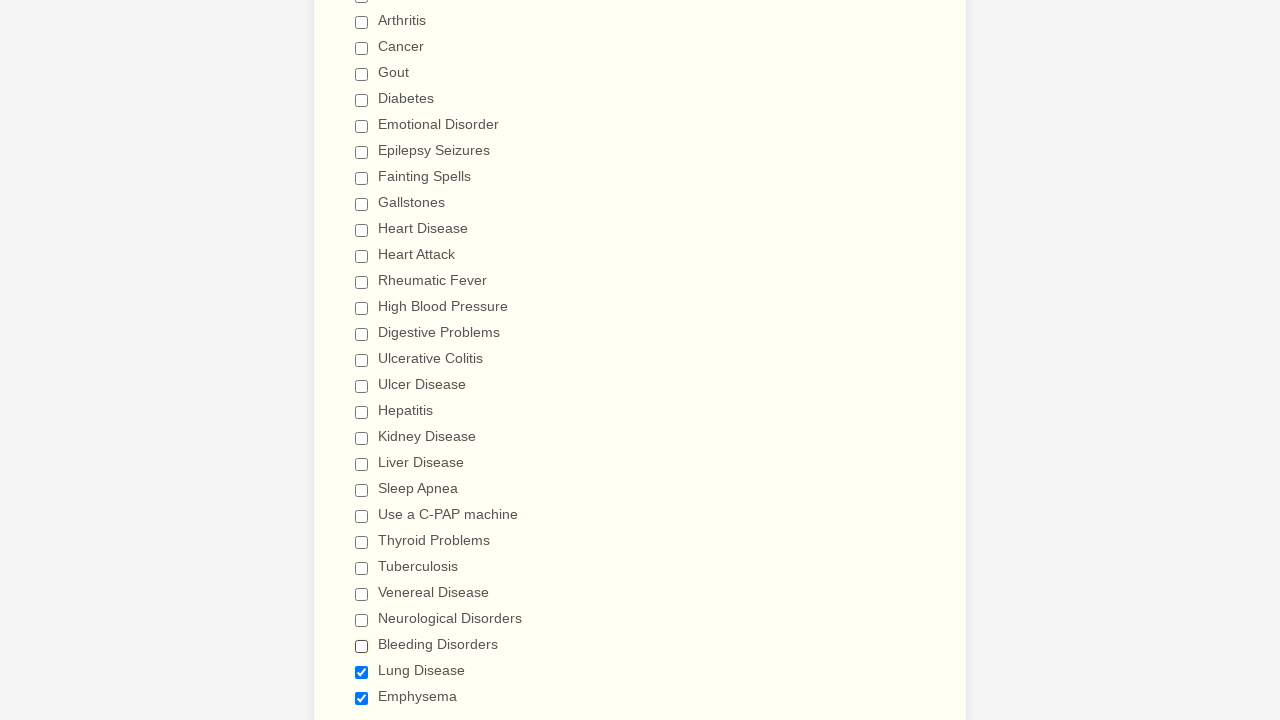

Deselected a checkbox at (362, 672) on input.form-checkbox >> nth=27
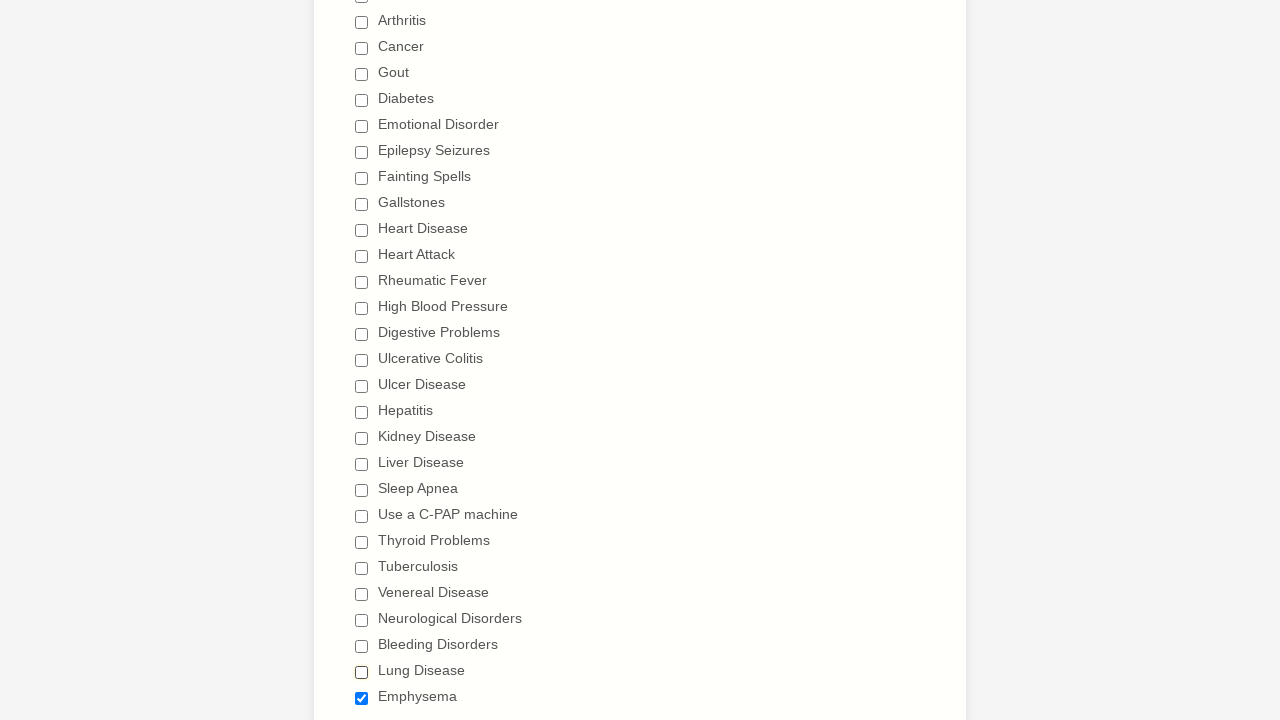

Deselected a checkbox at (362, 698) on input.form-checkbox >> nth=28
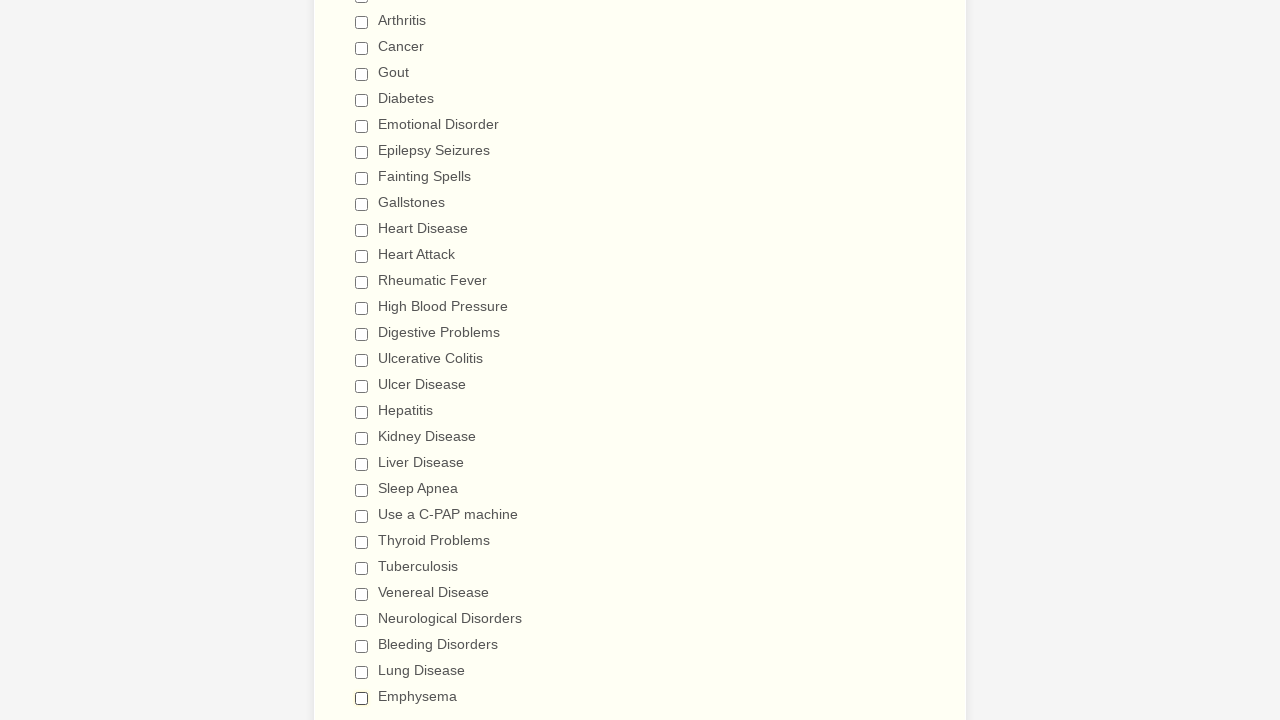

Located Tuberculosis checkbox
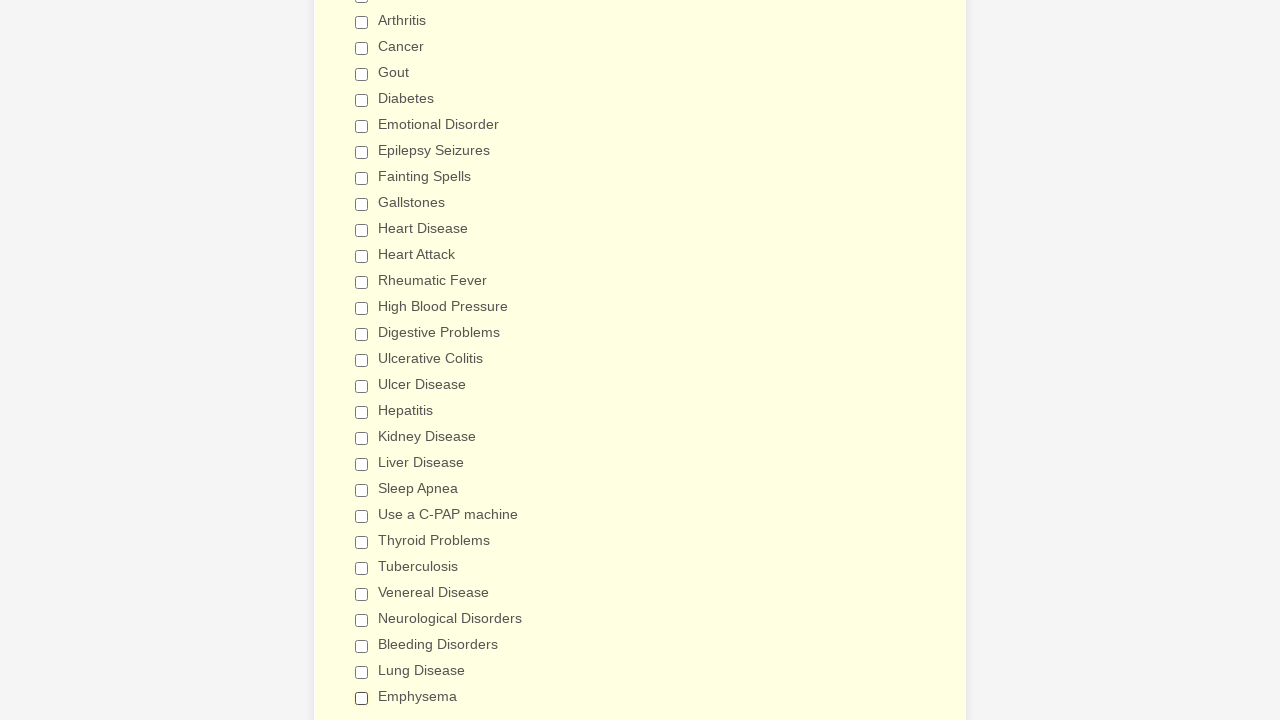

Selected Tuberculosis checkbox at (362, 568) on input.form-checkbox[value='Tuberculosis']
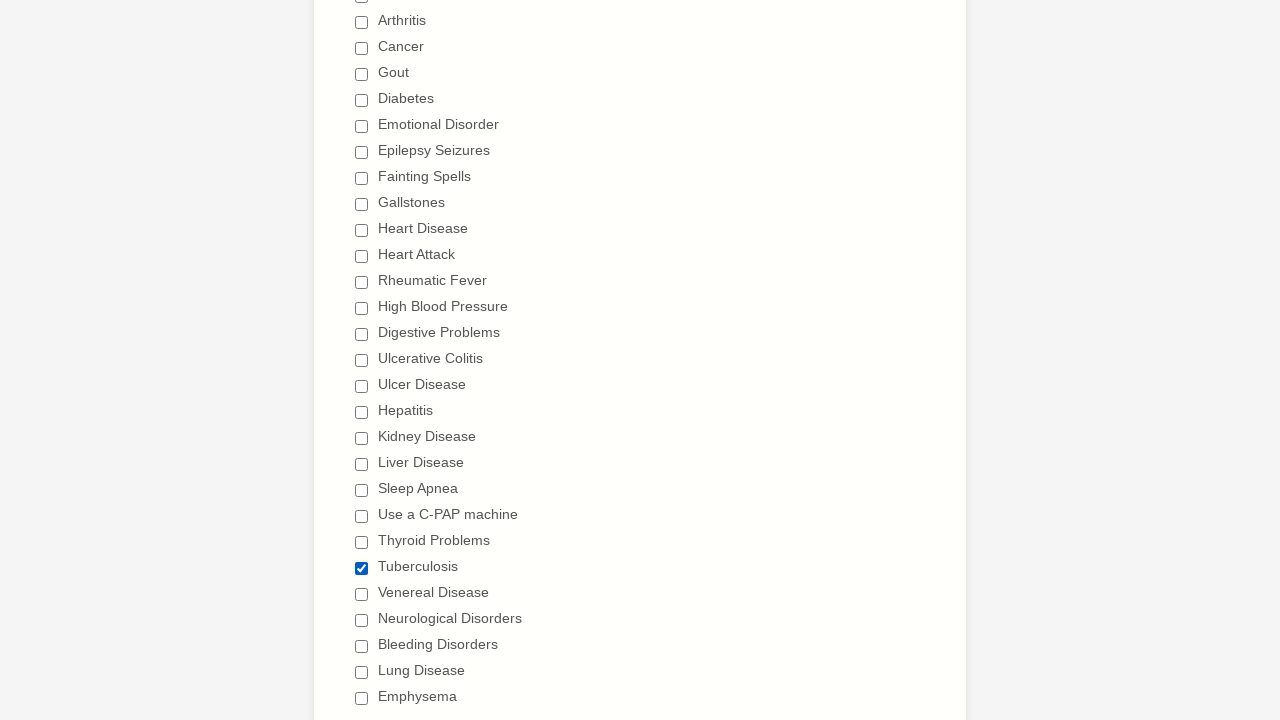

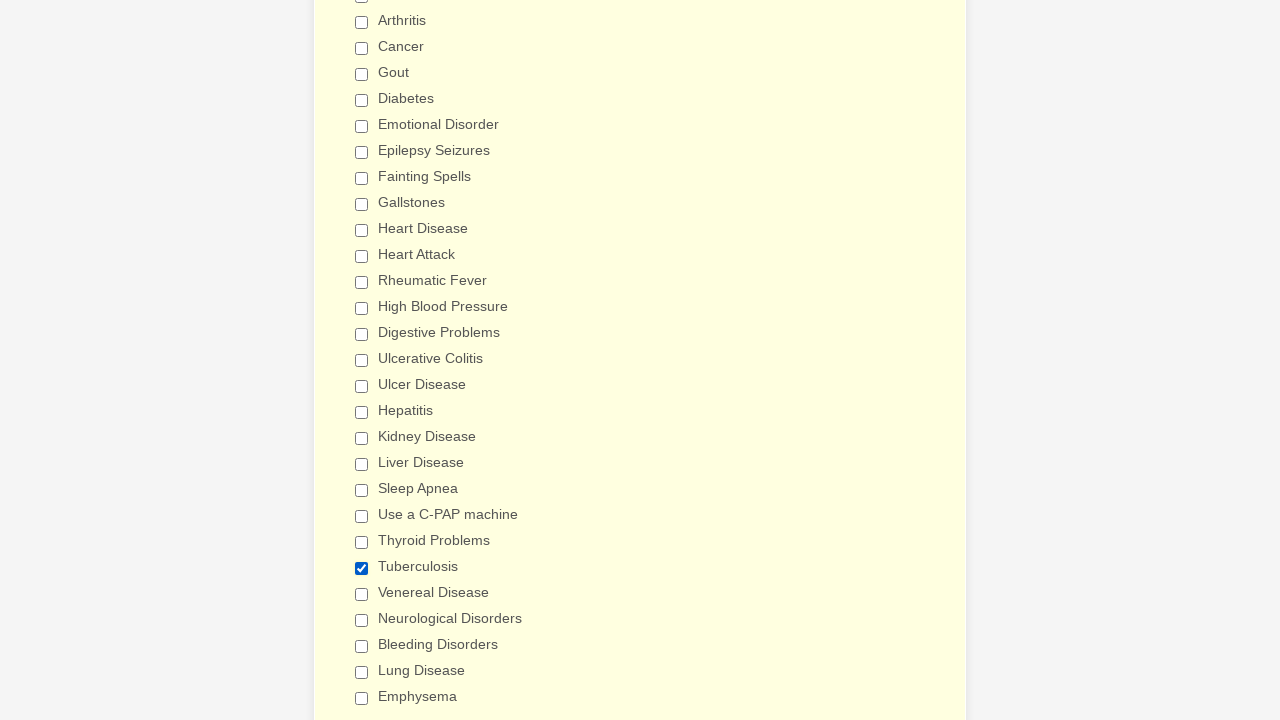